Tests the articles section of a website by navigating to the articles page, verifying article cards are visible with titles and images, then clicking through each article to verify the article page content and navigation.

Starting URL: https://rasept.com

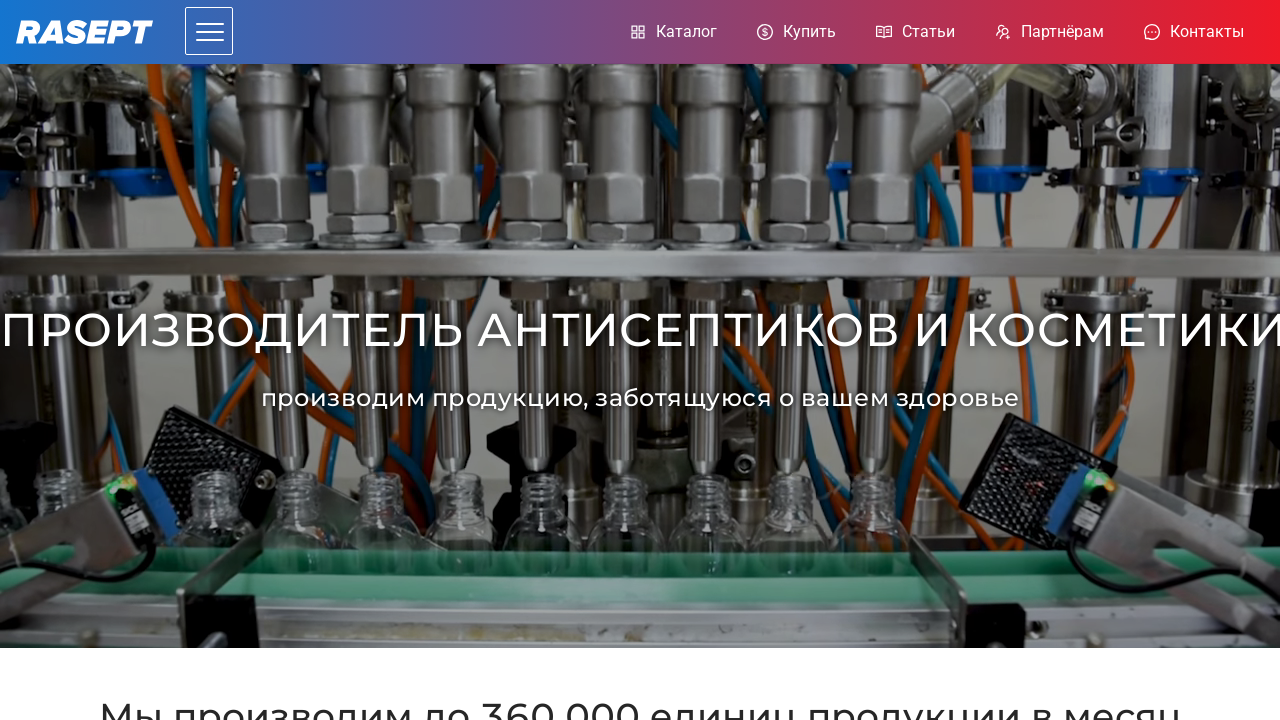

Clicked on 'Статьи' (Articles) menu item at (916, 33) on ul[role="menu"] >> text=Статьи
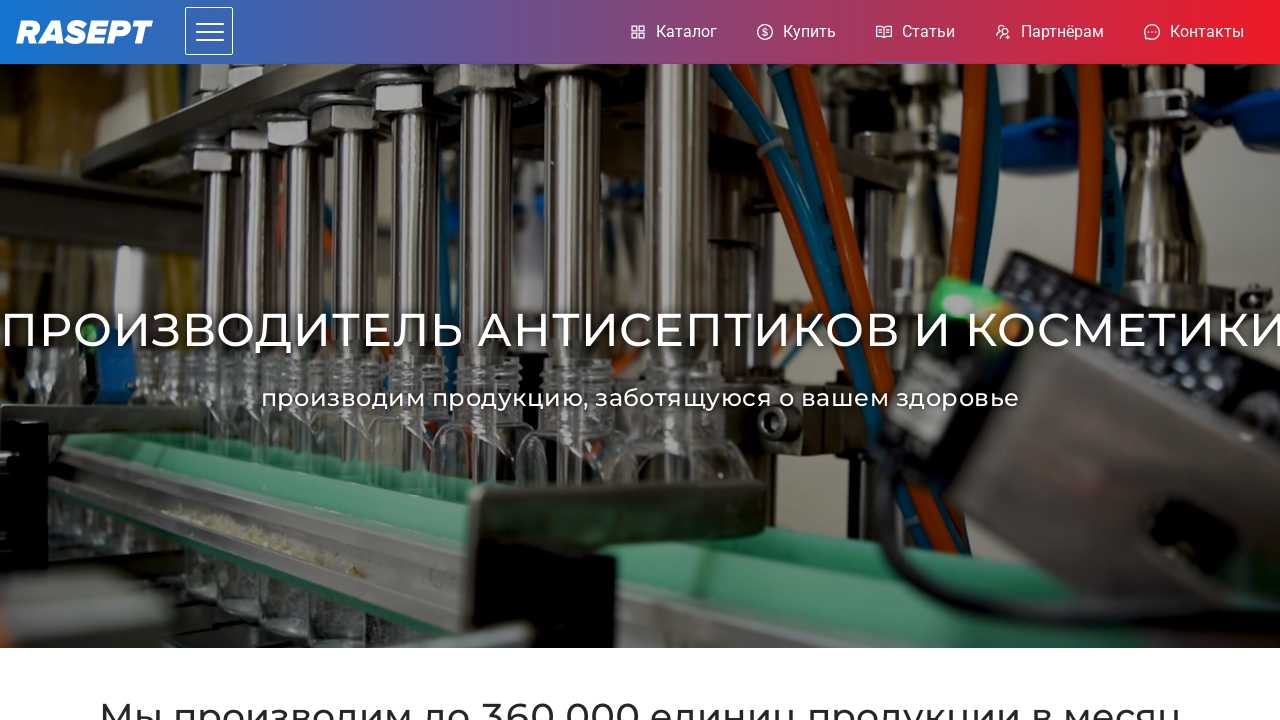

Navigated to articles page and URL confirmed
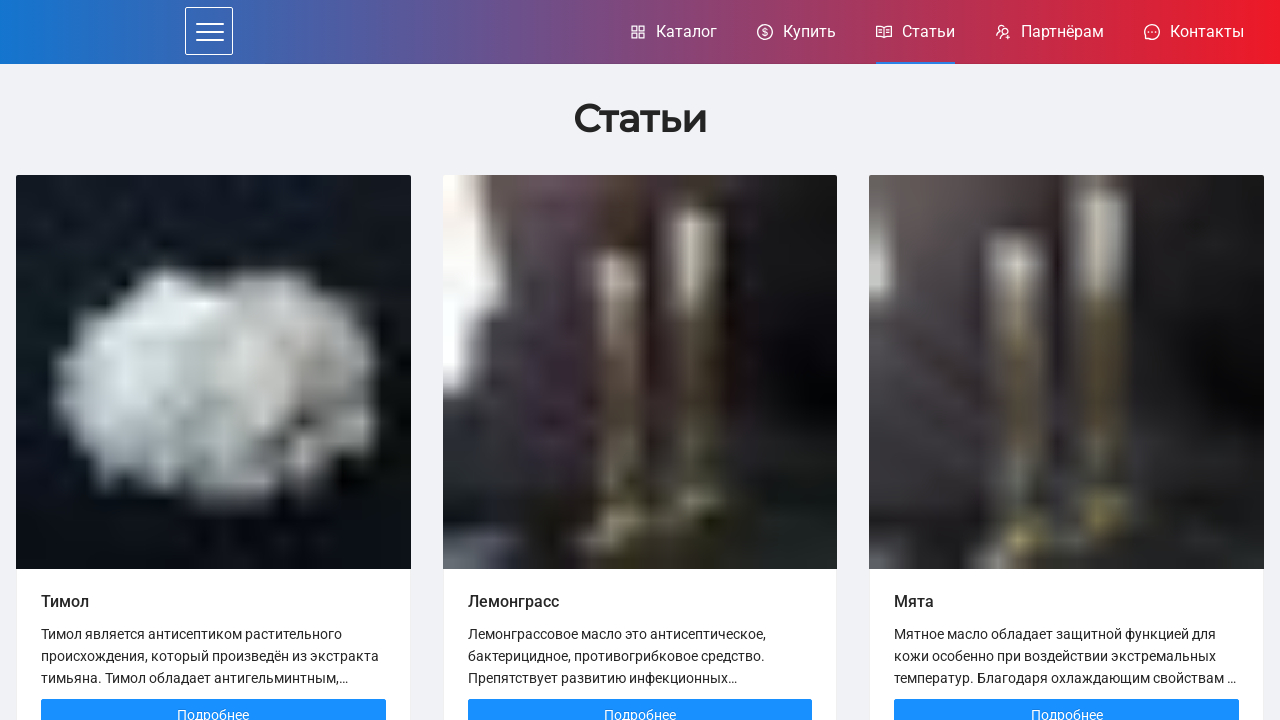

Verified page title is 'Статьи'
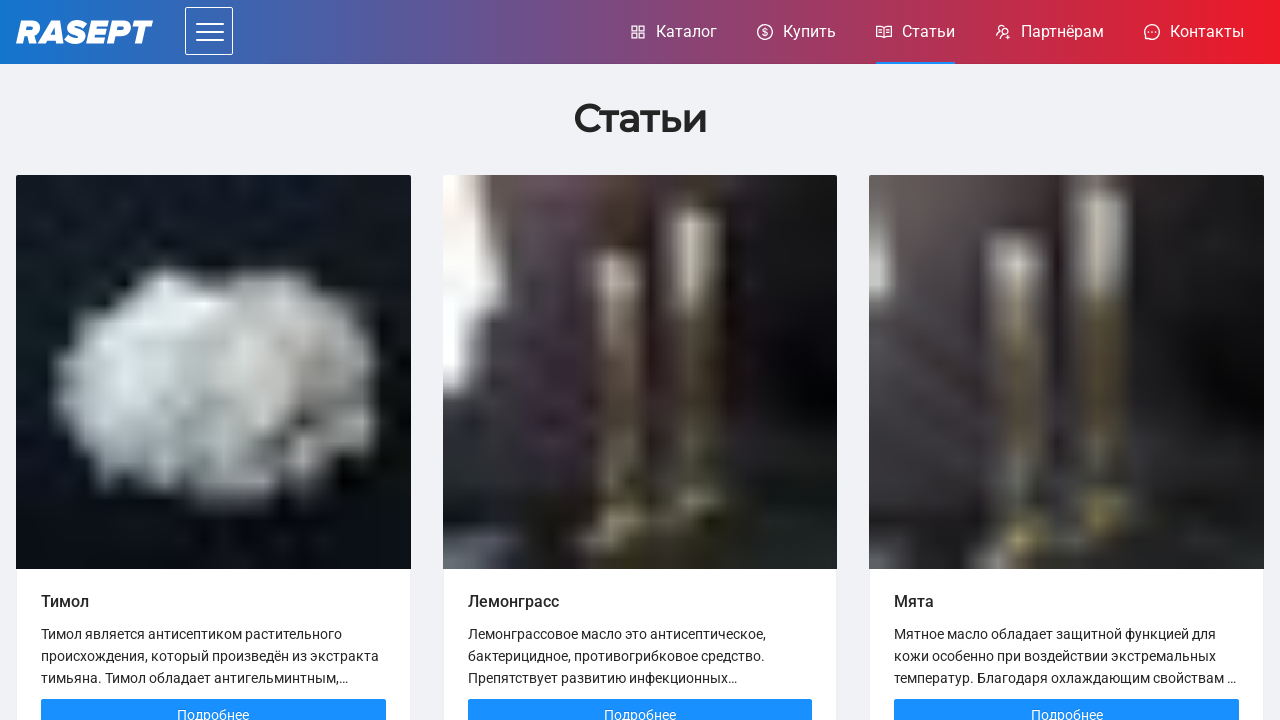

Verified article card title 'Тимол' is visible
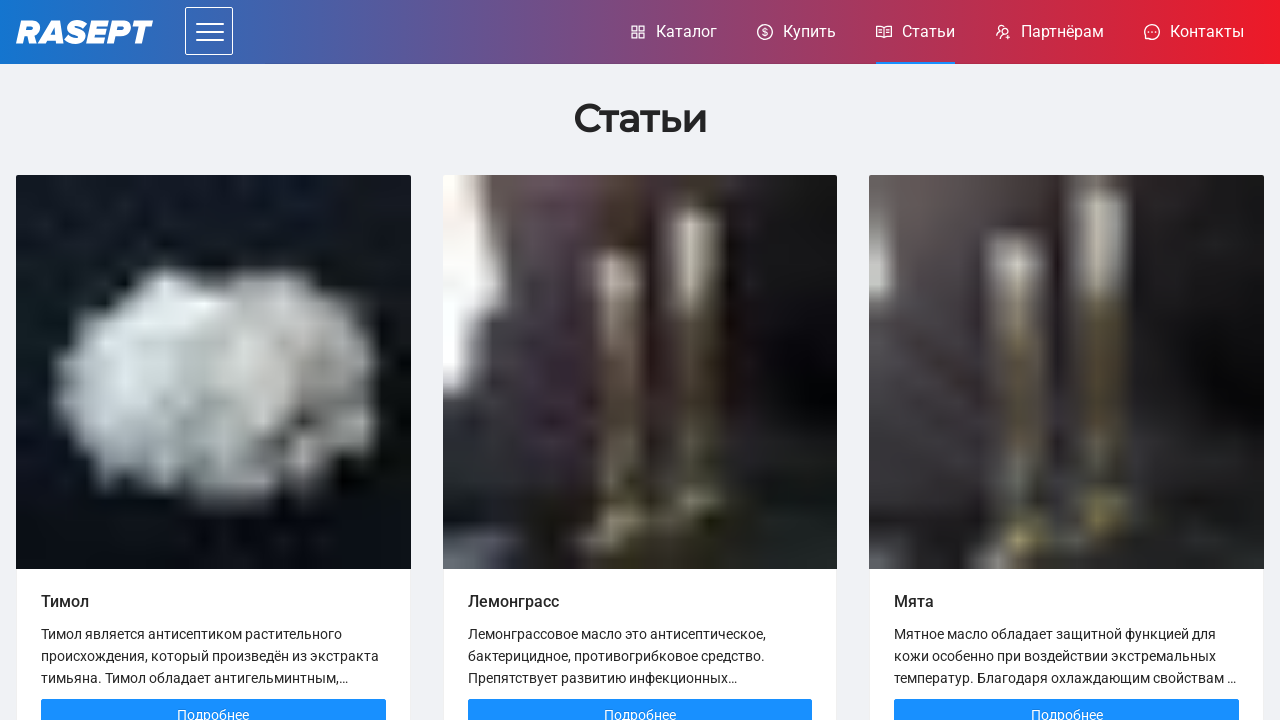

Verified article image for 'Тимол' is visible
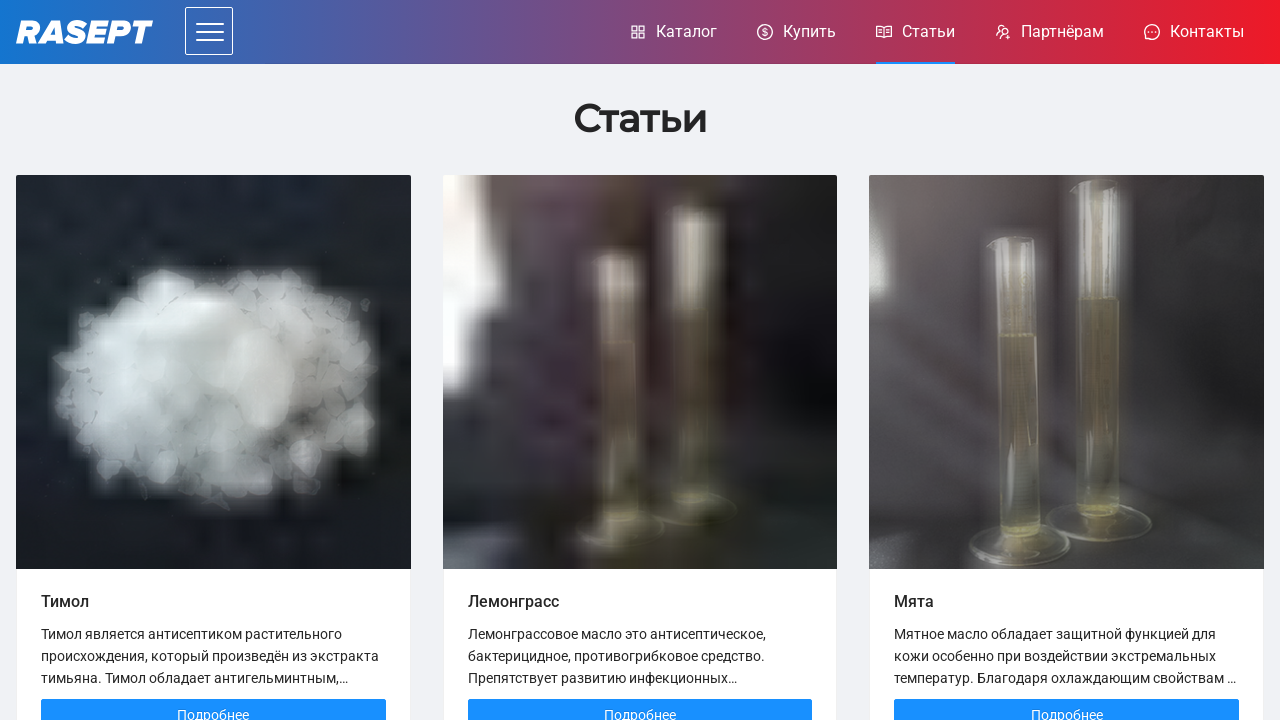

Verified article card title 'Лемонграсс' is visible
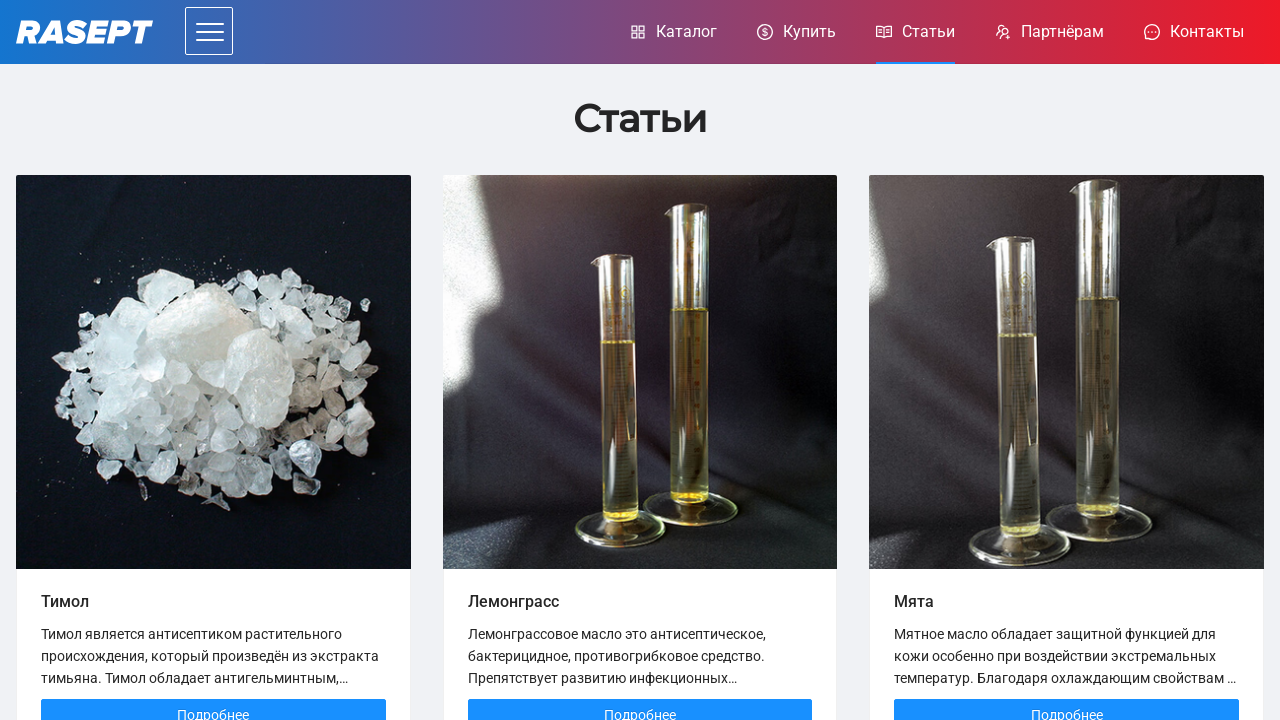

Verified article image for 'Лемонграсс' is visible
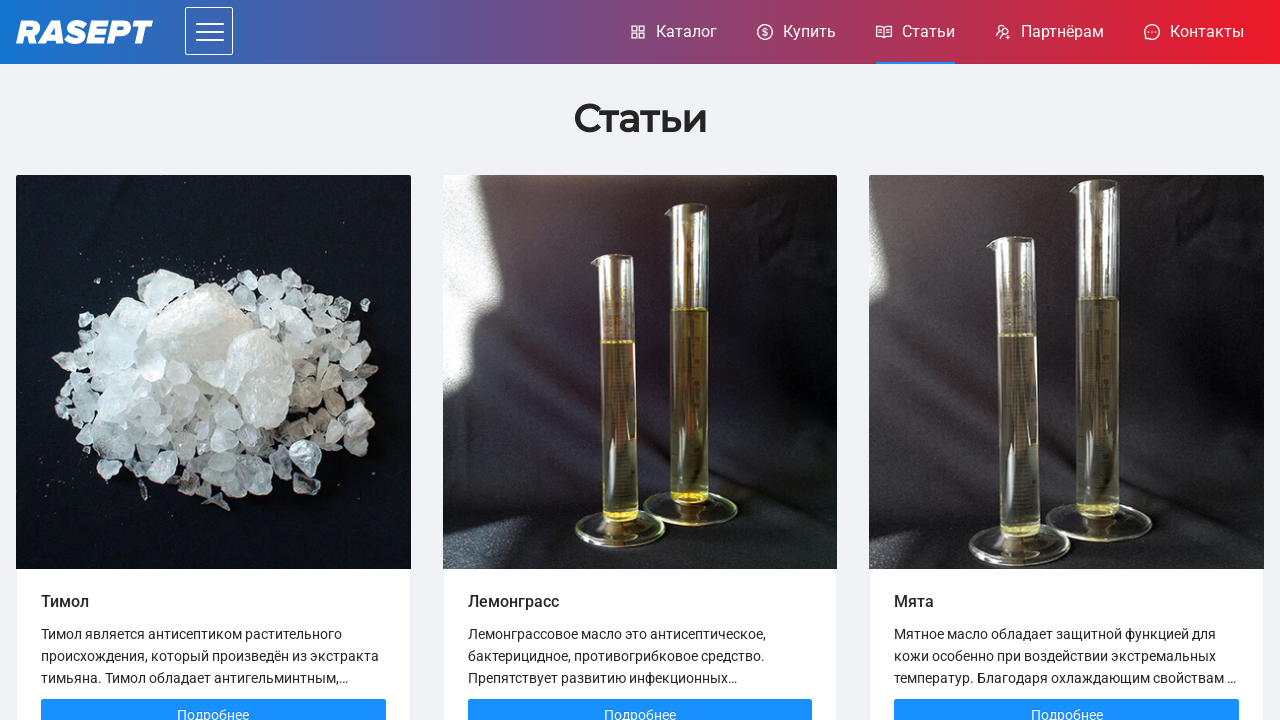

Verified article card title 'Мята' is visible
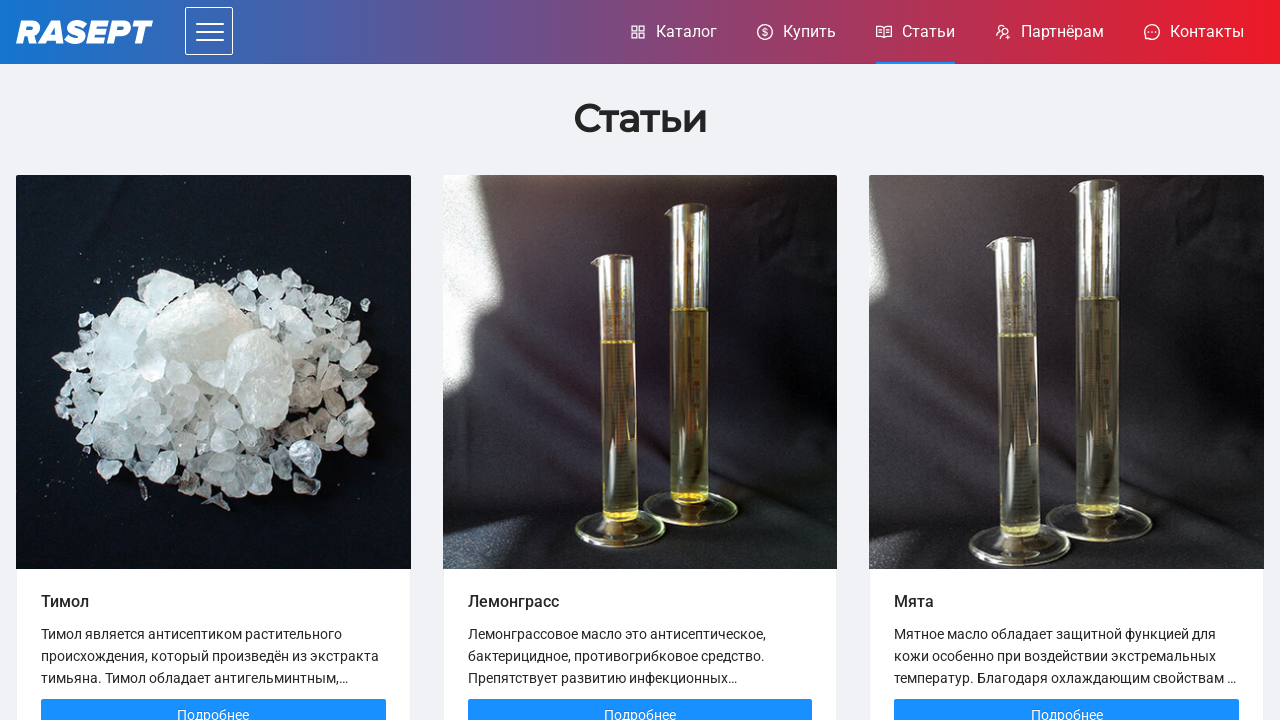

Verified article image for 'Мята' is visible
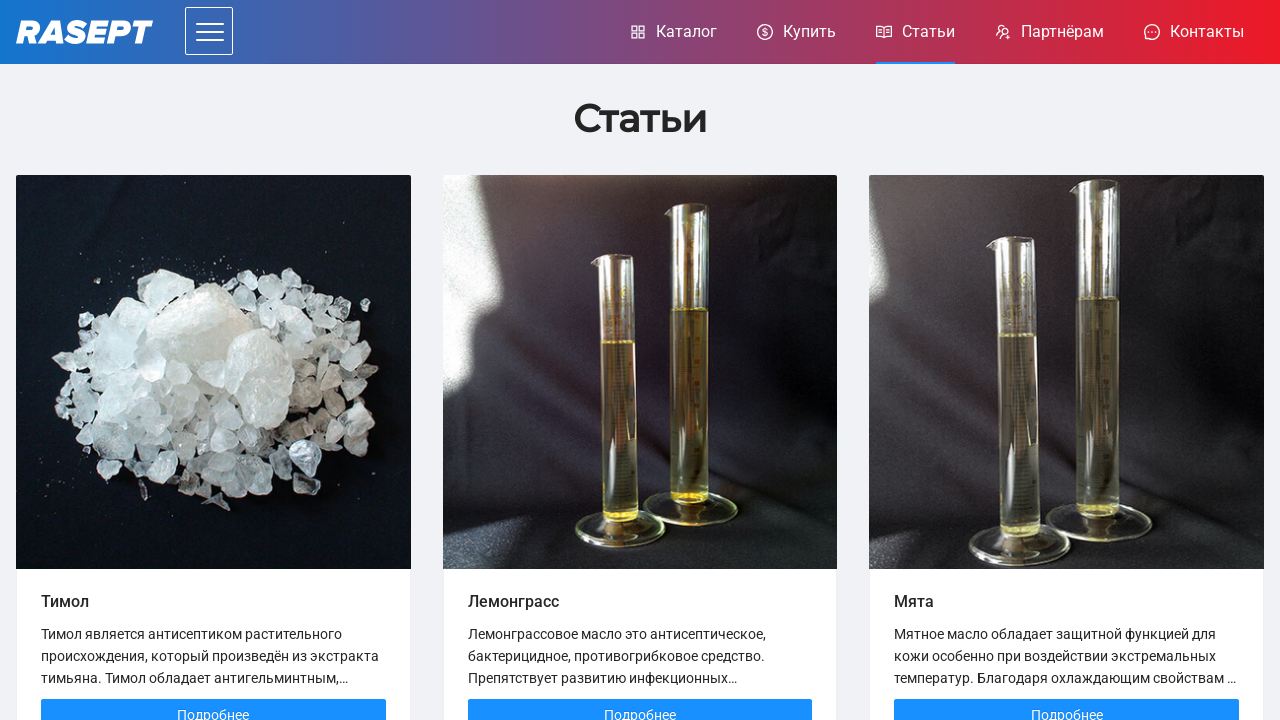

Verified article card title 'Аллантоин' is visible
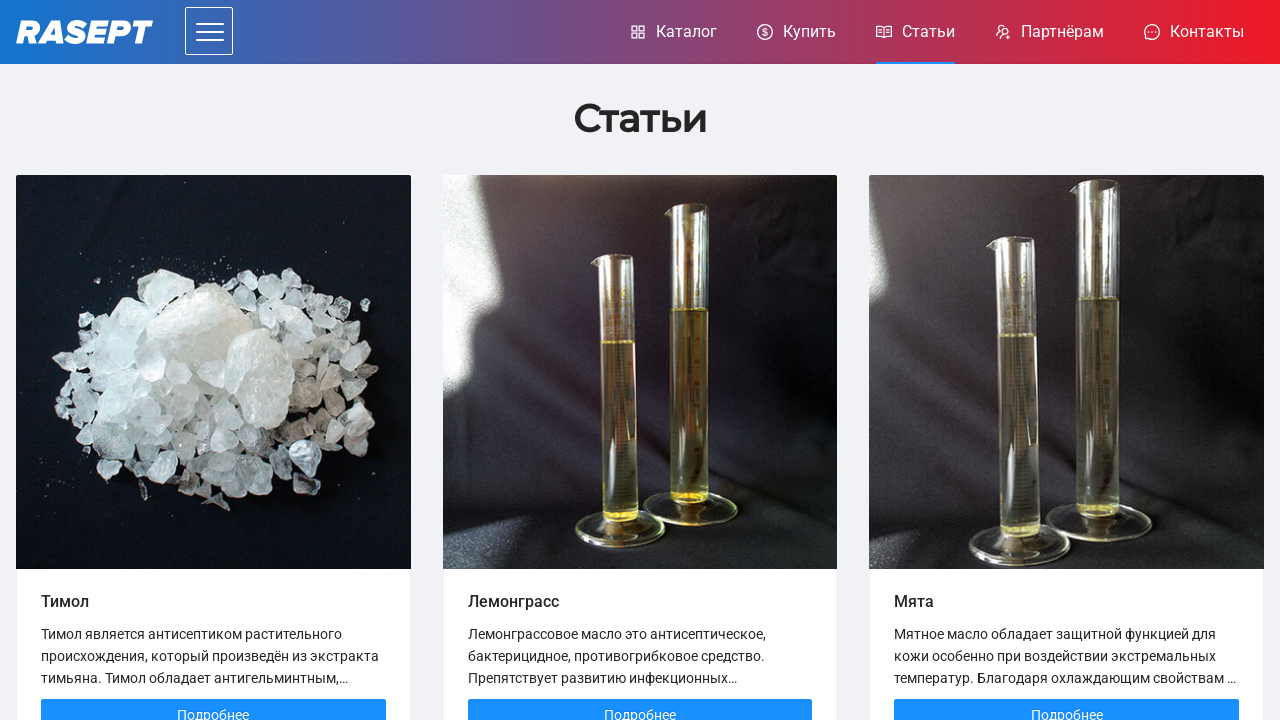

Verified article image for 'Аллантоин' is visible
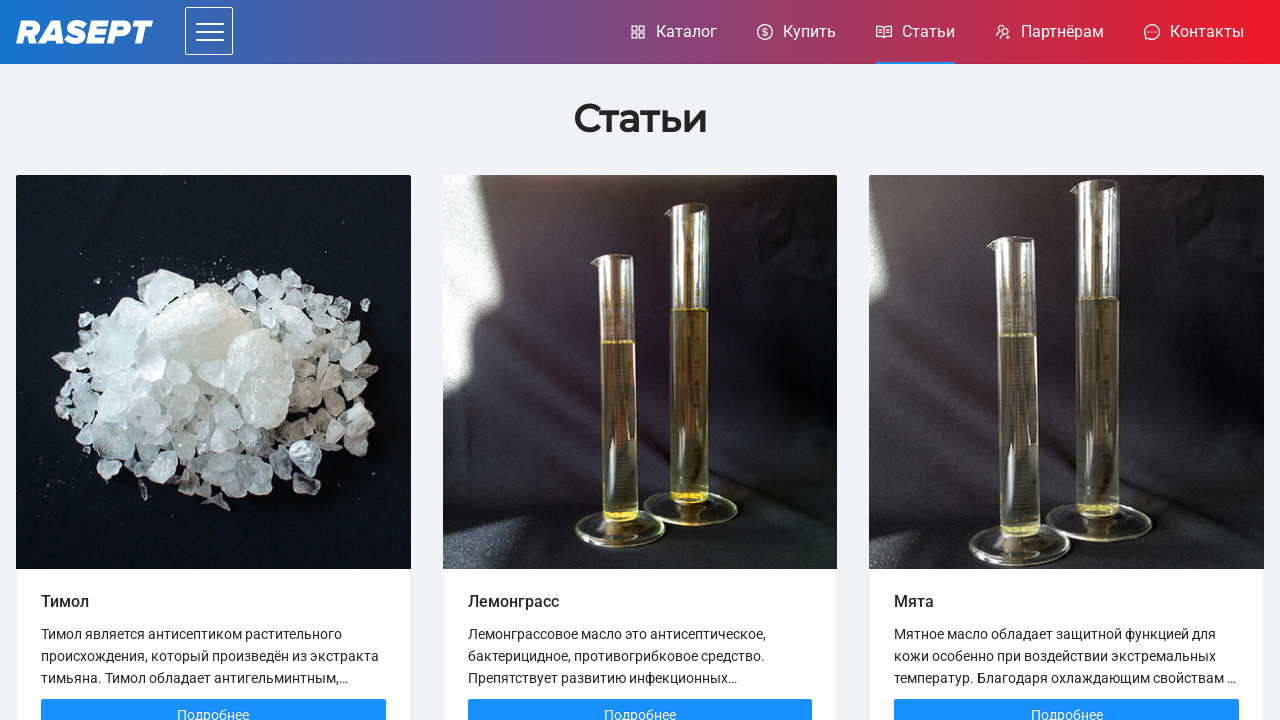

Verified article card title 'Витамин Е' is visible
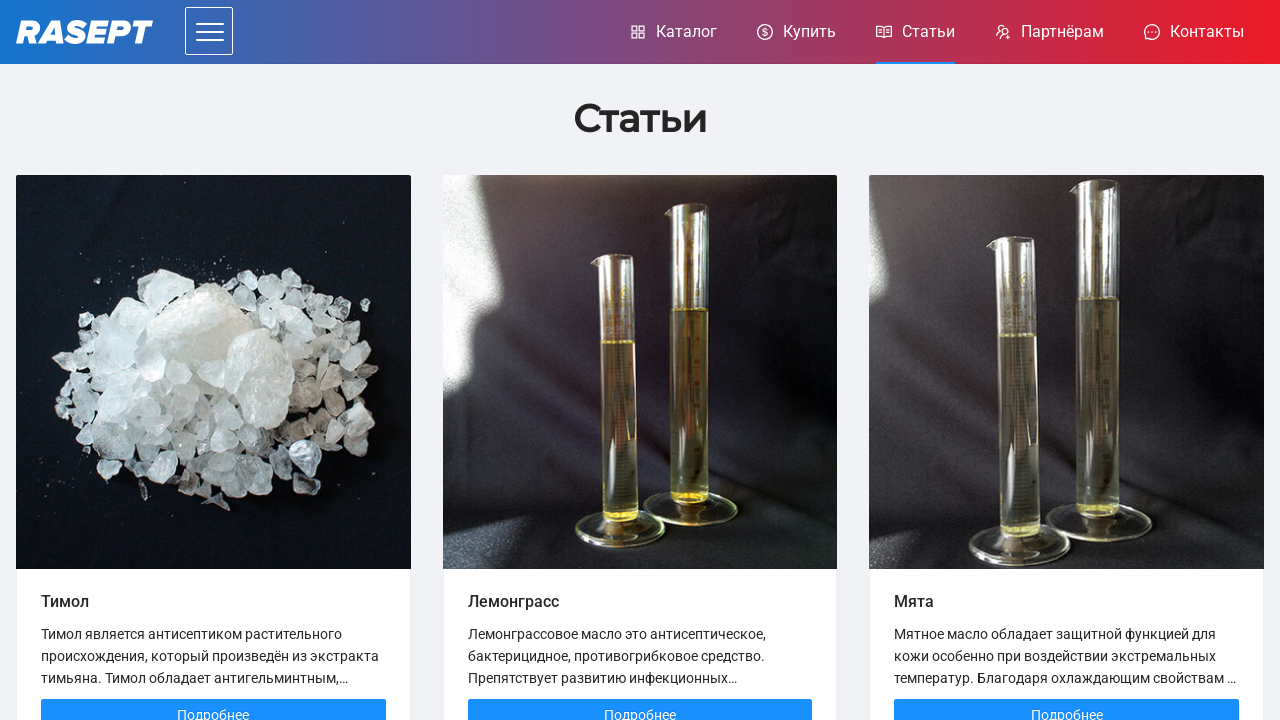

Verified article image for 'Витамин Е' is visible
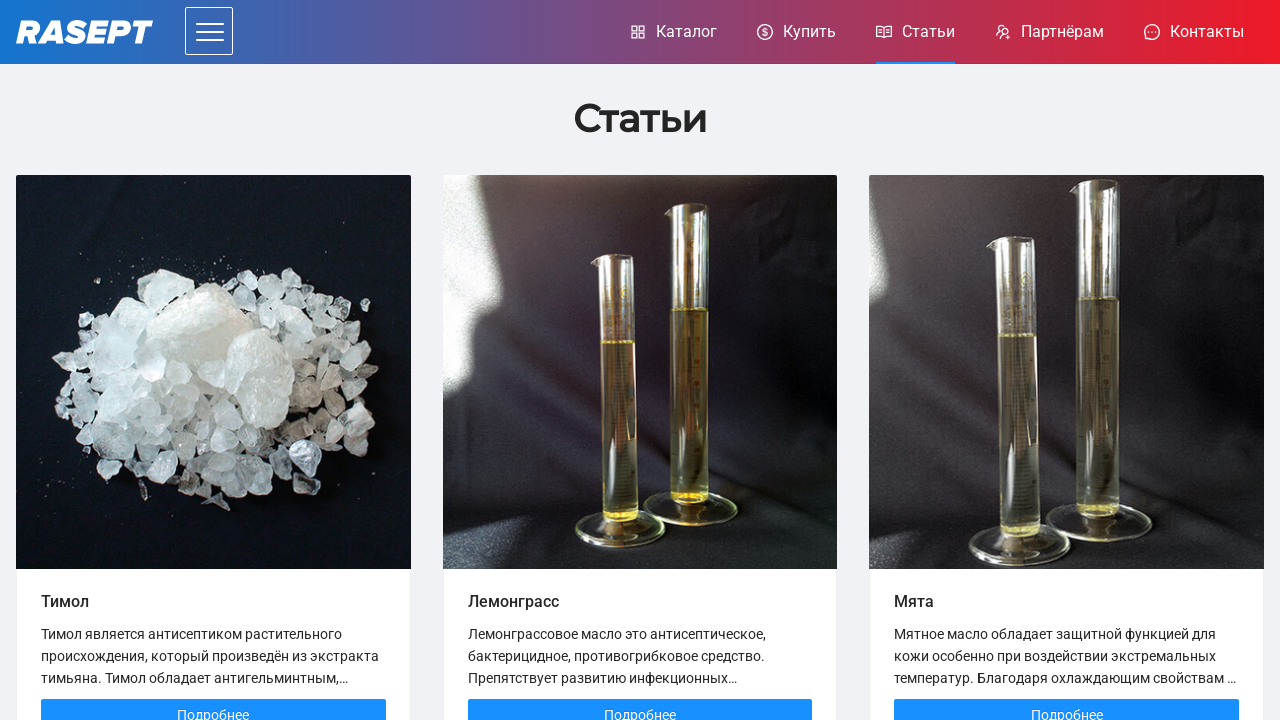

Clicked on article card for 'Тимол' at (213, 430) on .ant-card >> internal:has=".ant-card-meta-title >> text=\"Тимол\""
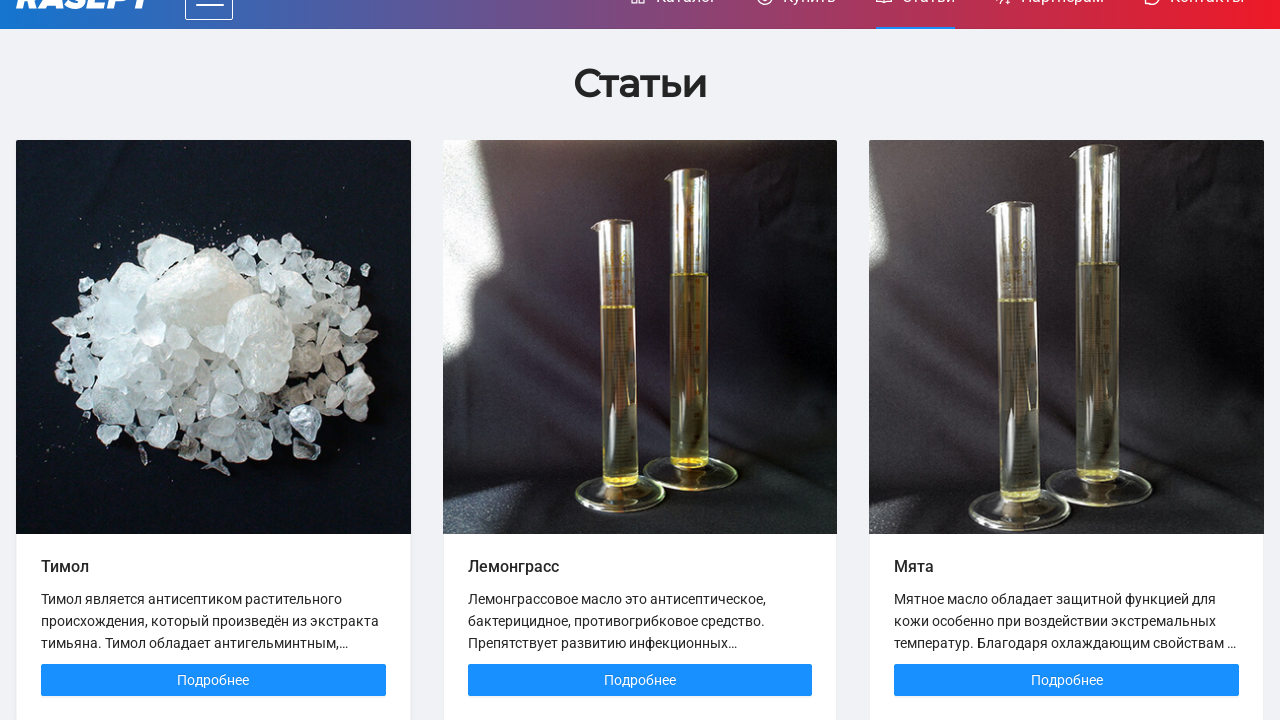

Verified URL contains article slug '/timol'
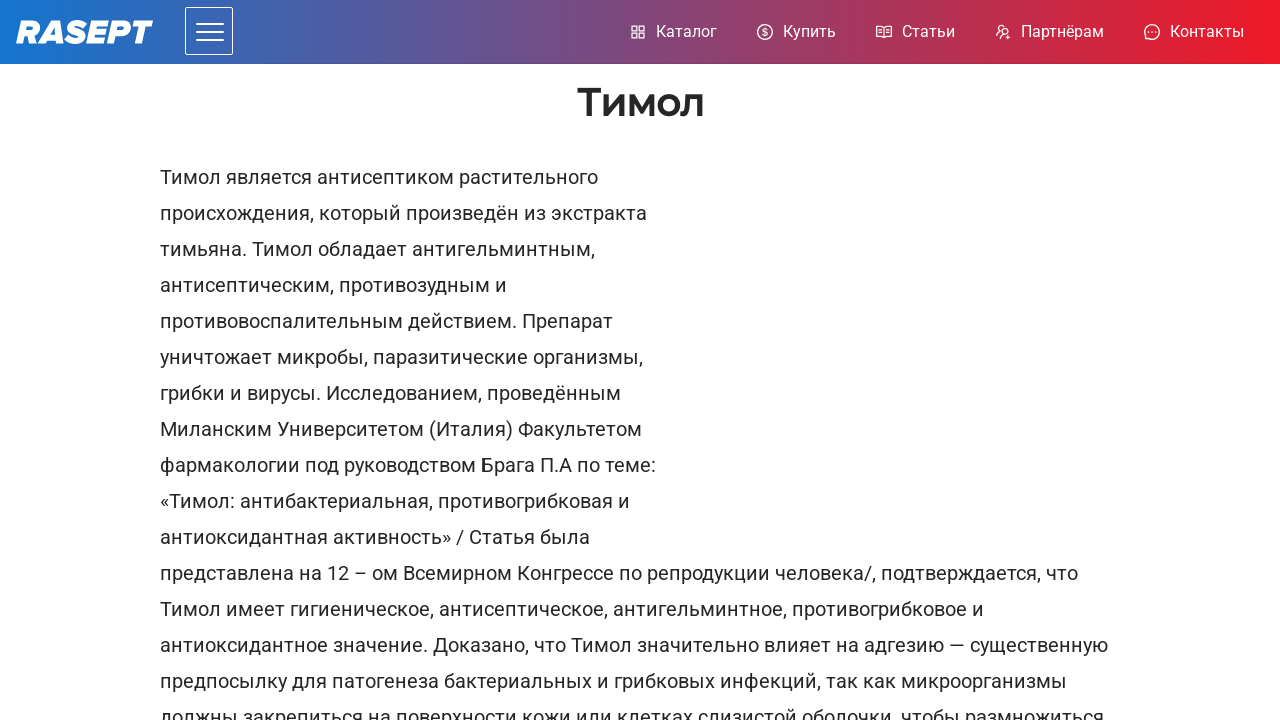

Verified article page title is 'Тимол'
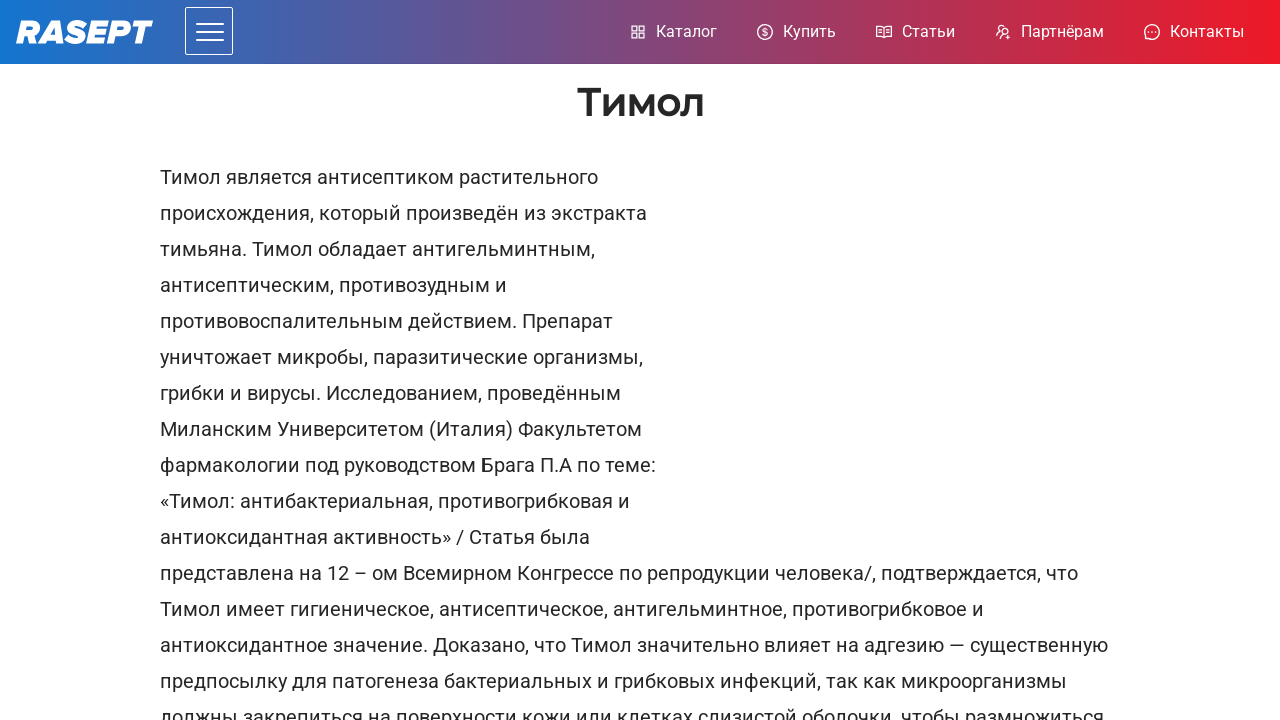

Verified article image is visible on article page
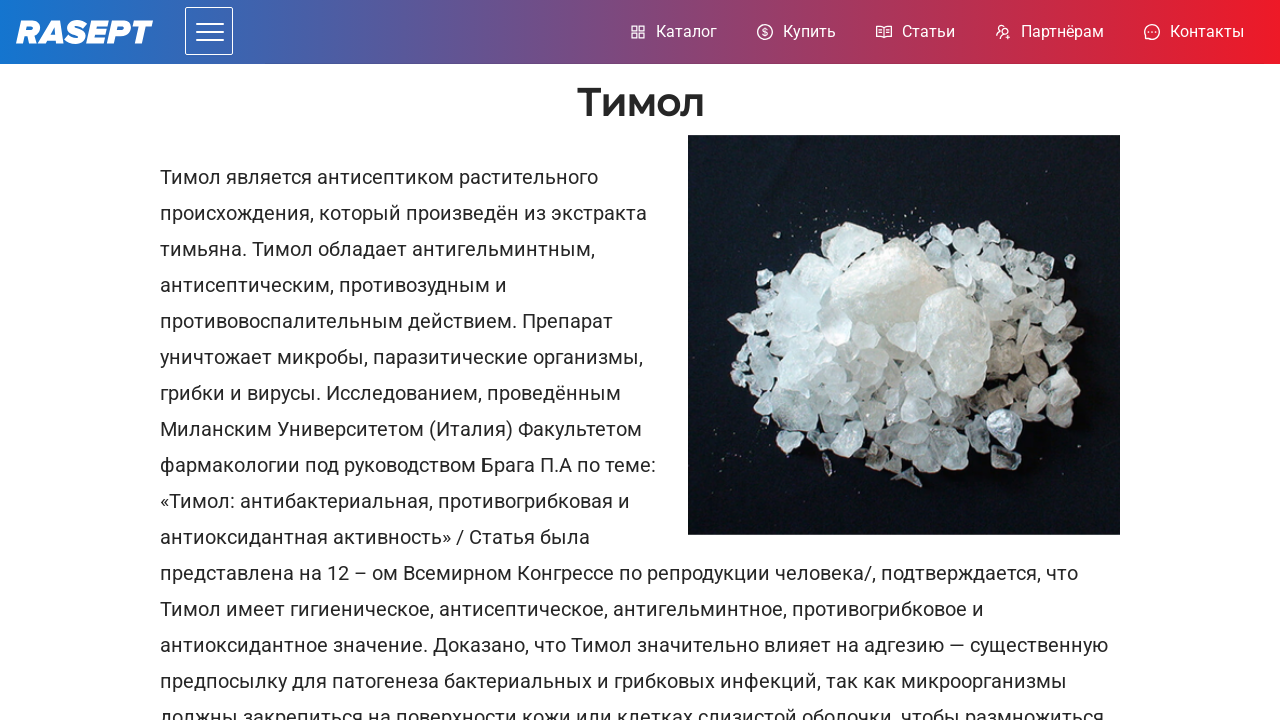

Navigated back to articles page
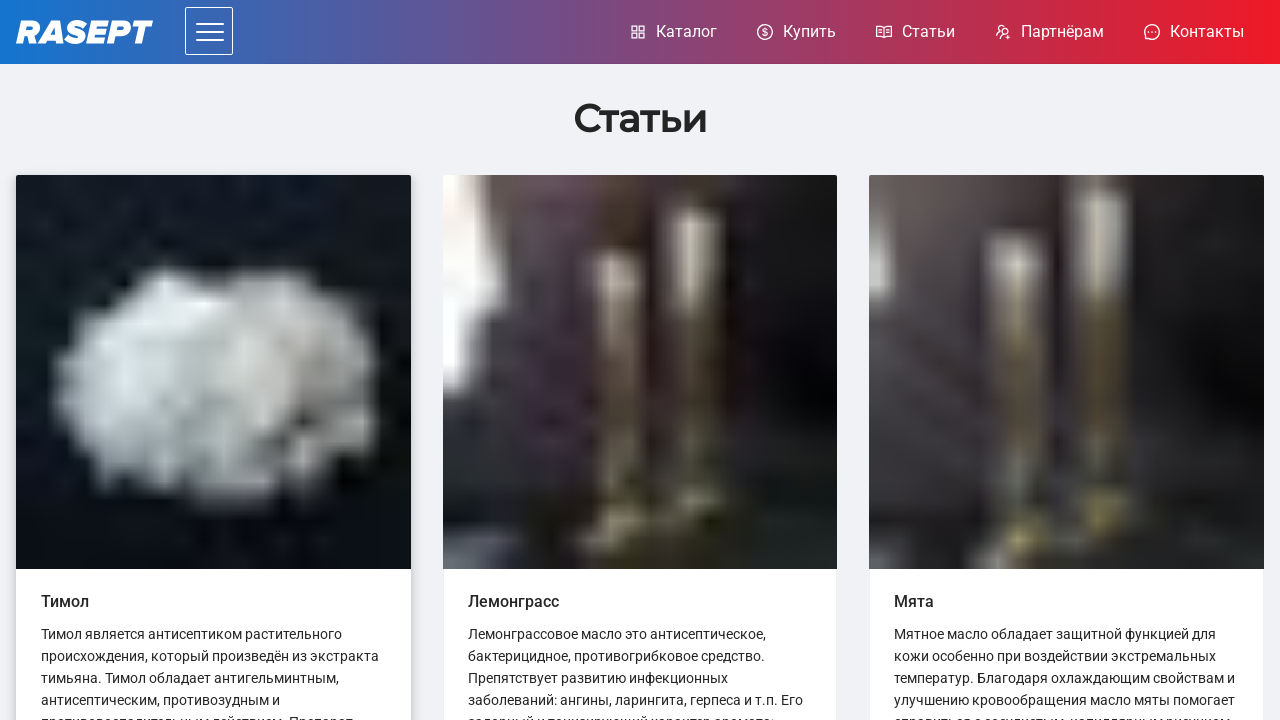

Clicked on article card for 'Лемонграсс' at (640, 360) on .ant-card >> internal:has=".ant-card-meta-title >> text=\"Лемонграсс\""
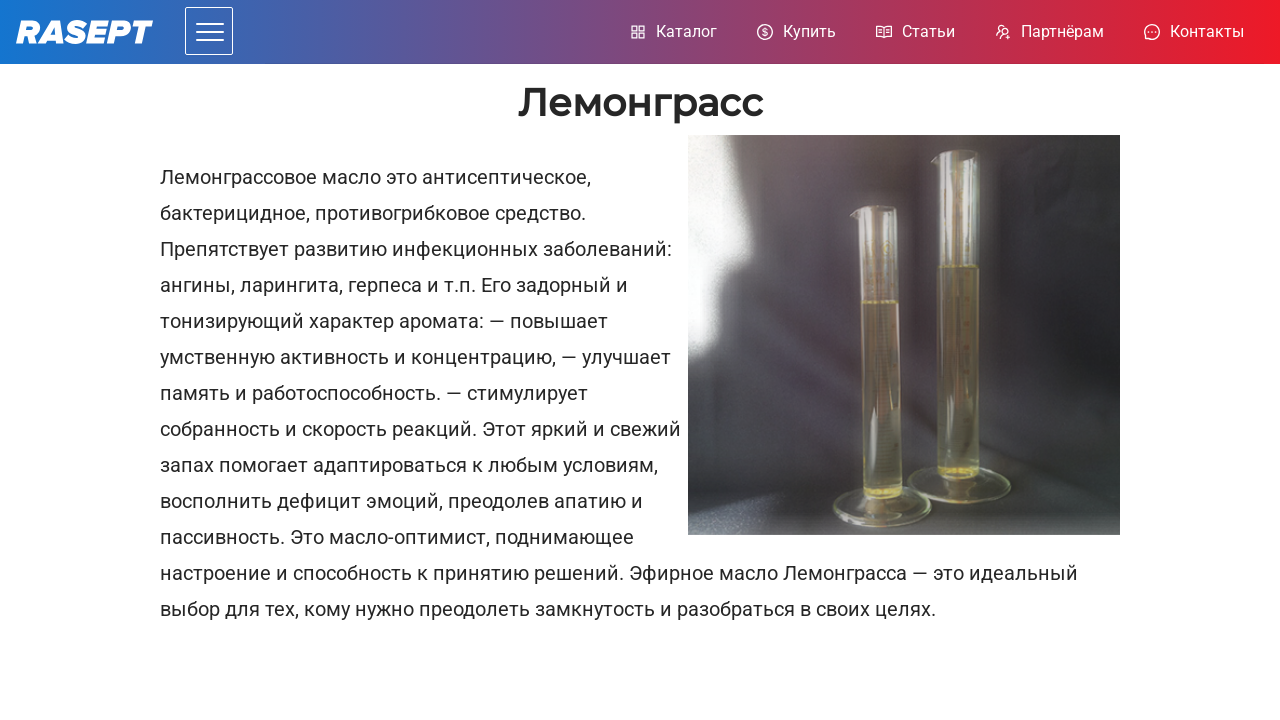

Verified URL contains article slug '/lemongrass'
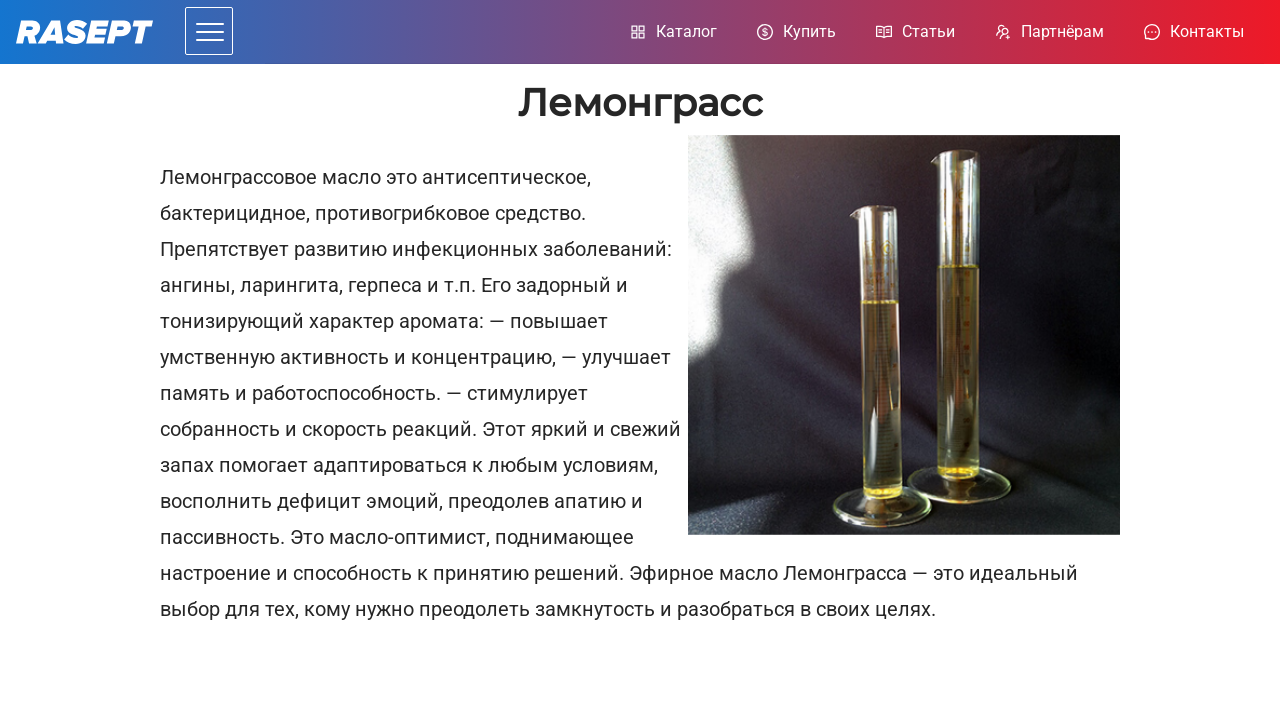

Verified article page title is 'Лемонграсс'
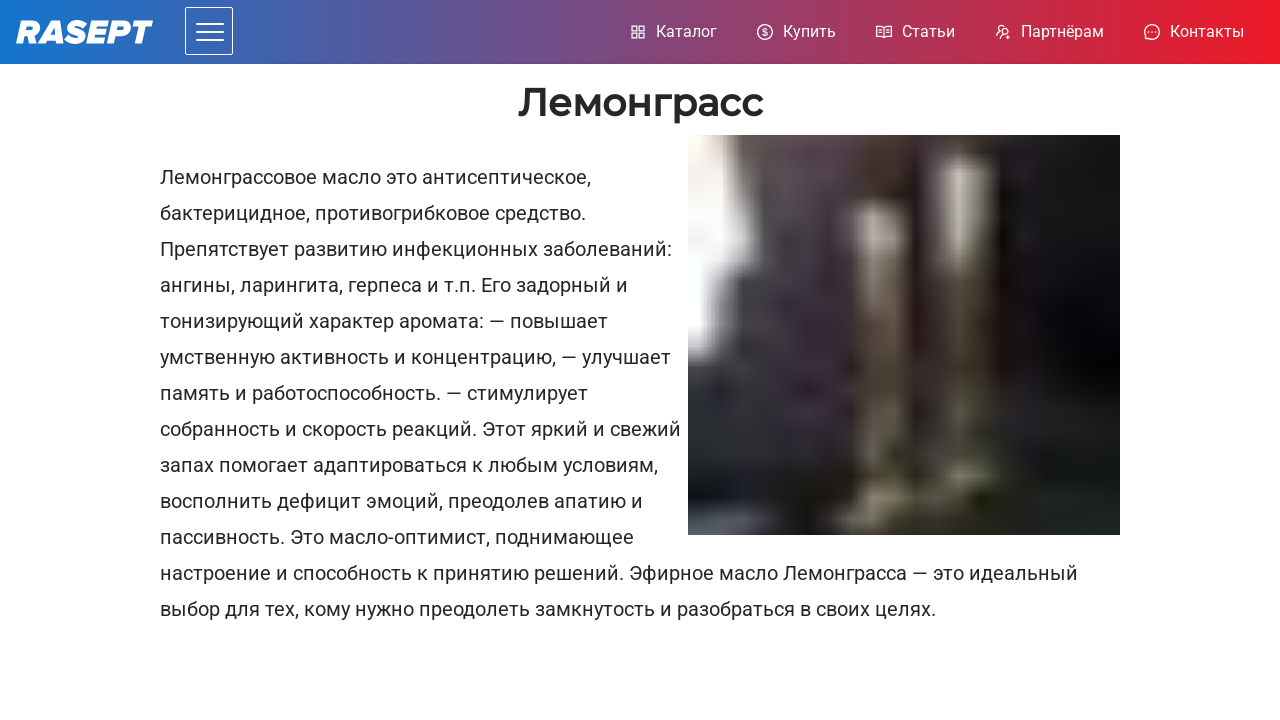

Verified article image is visible on article page
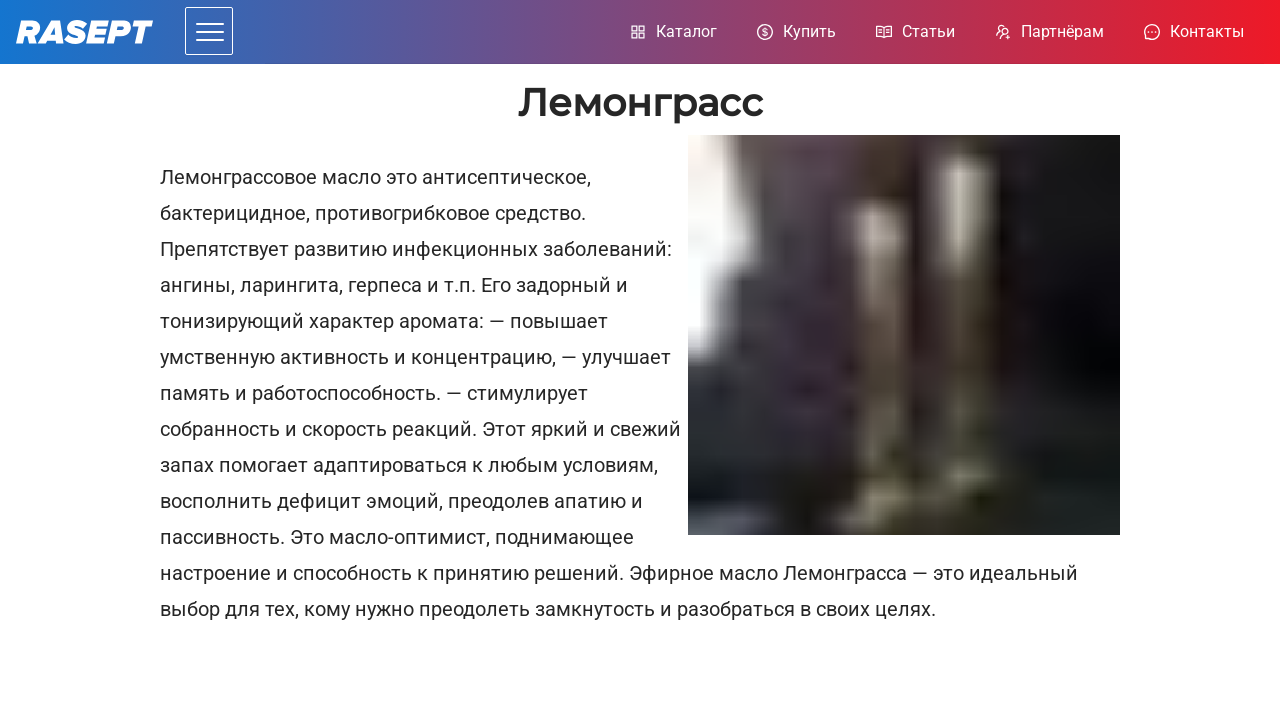

Navigated back to articles page
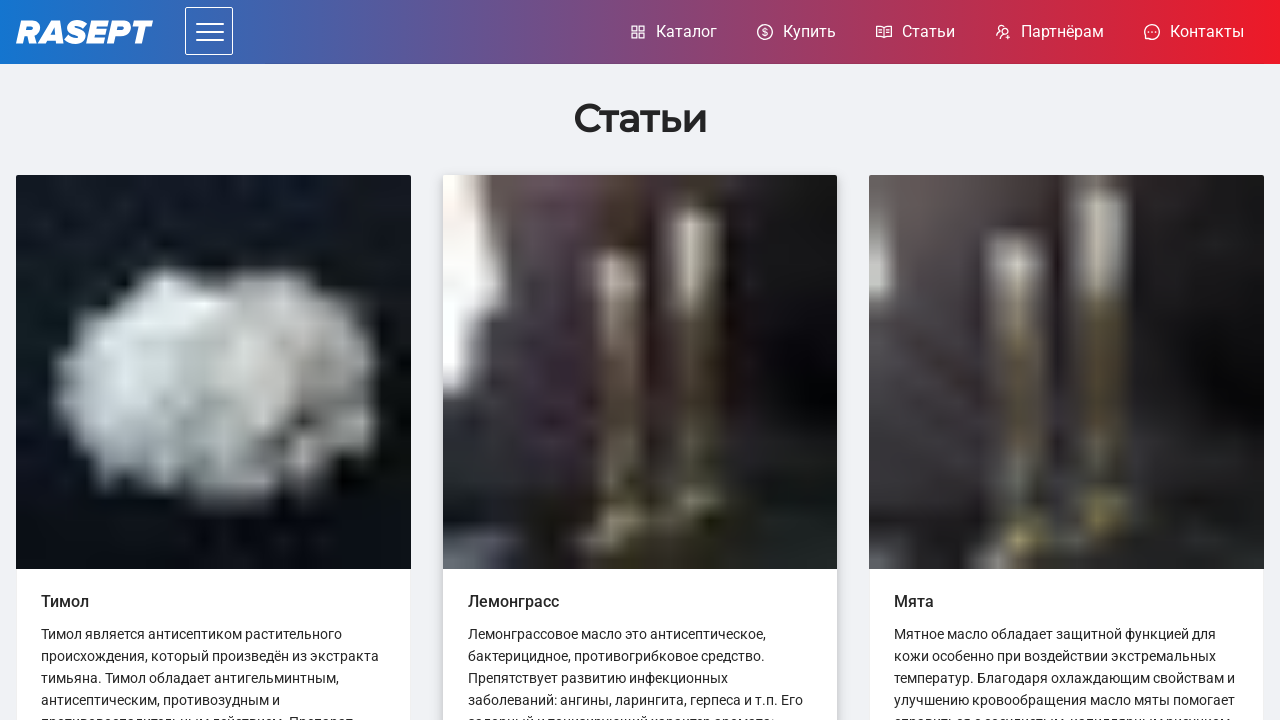

Clicked on article card for 'Мята' at (1067, 360) on .ant-card >> internal:has=".ant-card-meta-title >> text=\"Мята\""
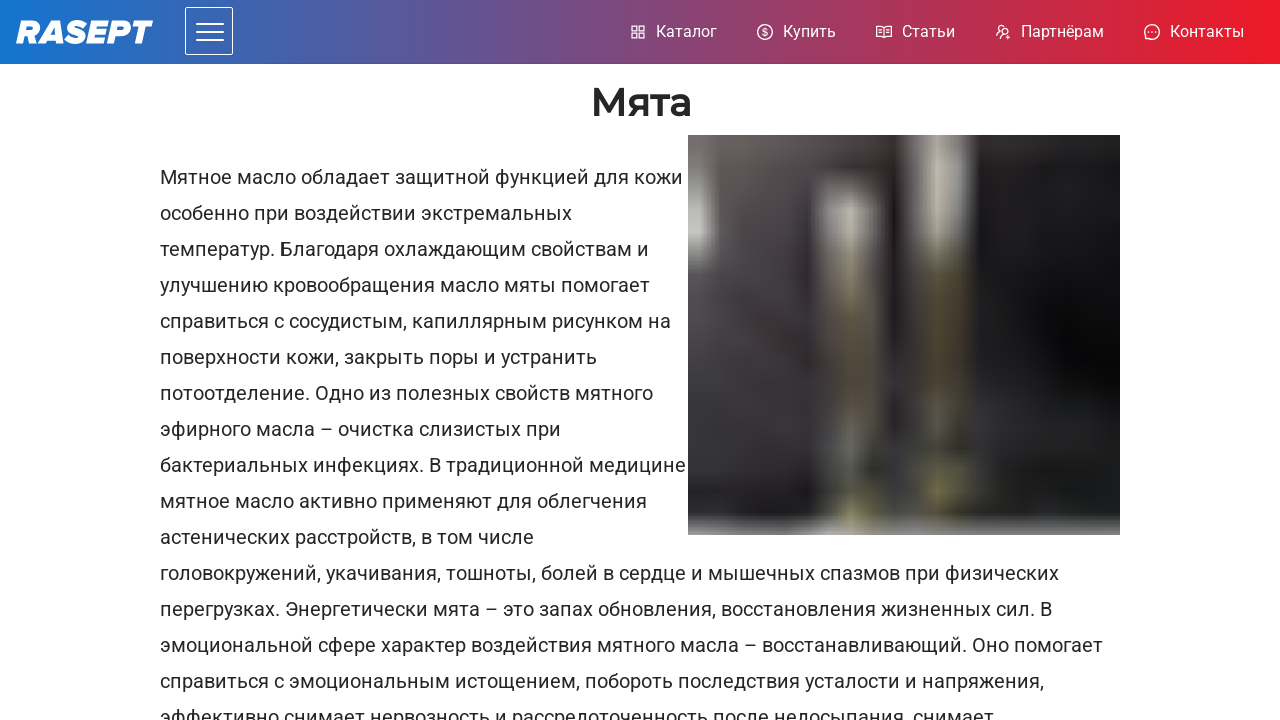

Verified URL contains article slug '/myata'
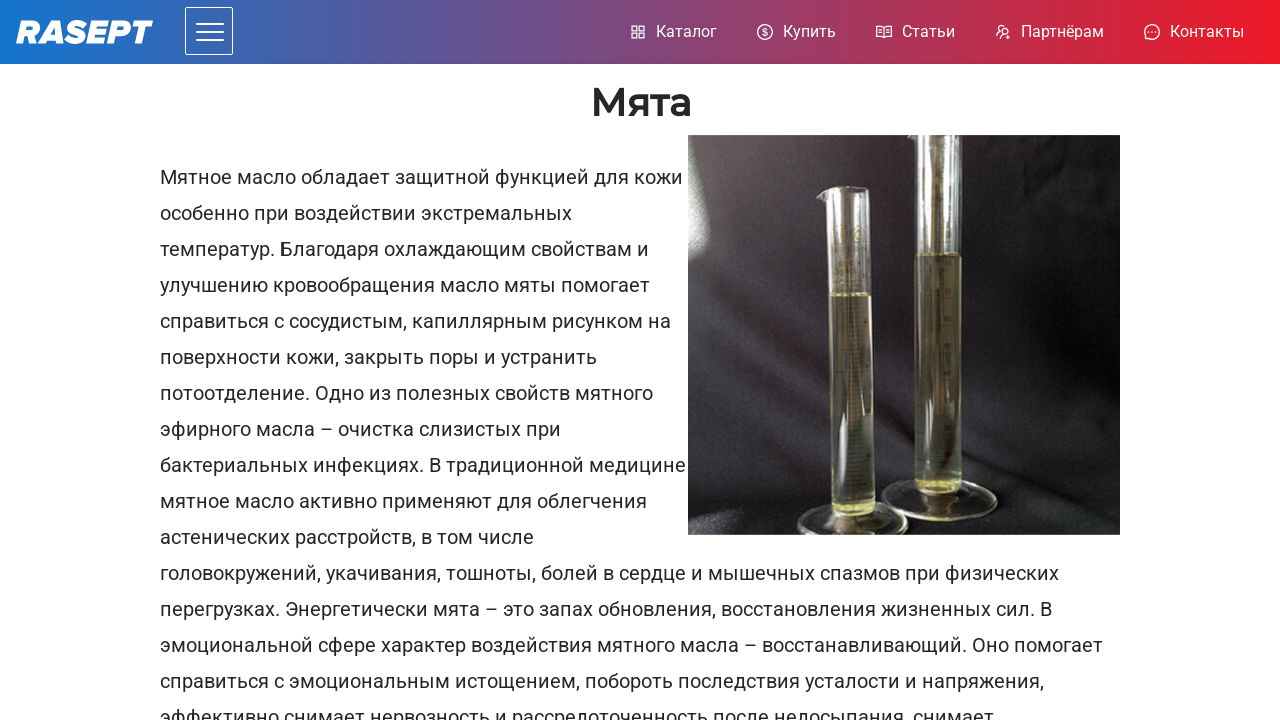

Verified article page title is 'Мята'
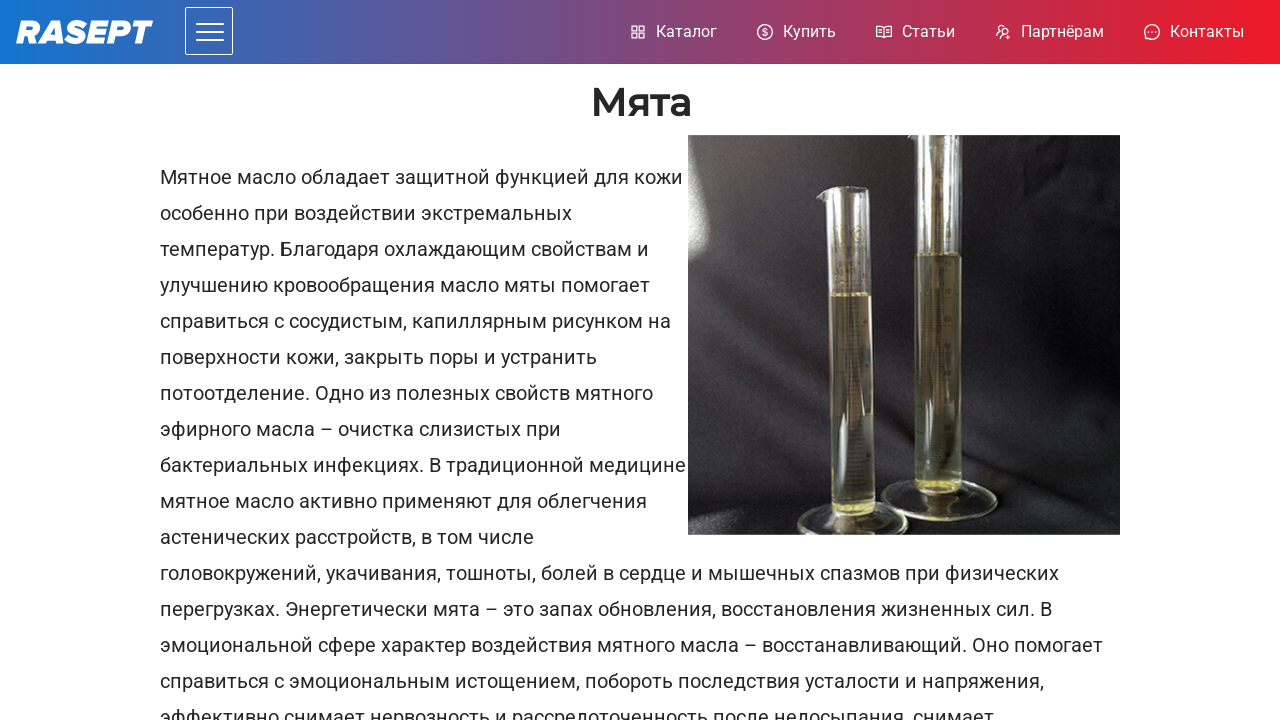

Verified article image is visible on article page
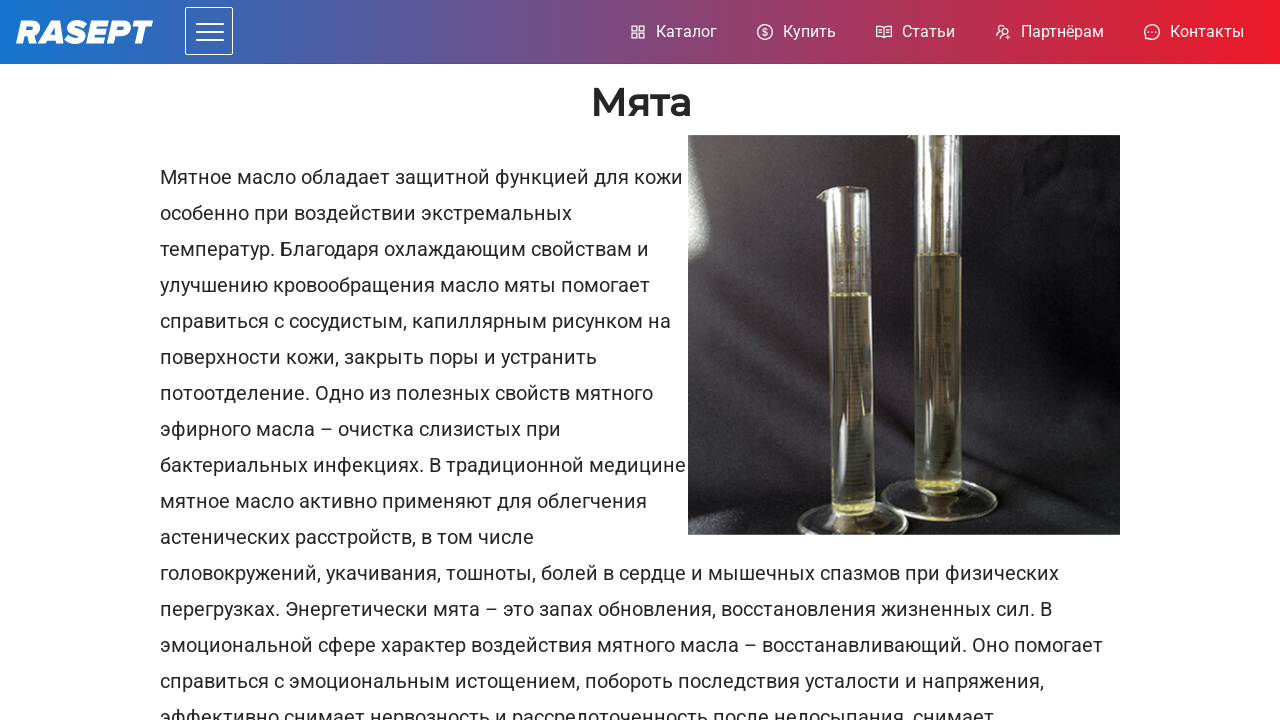

Navigated back to articles page
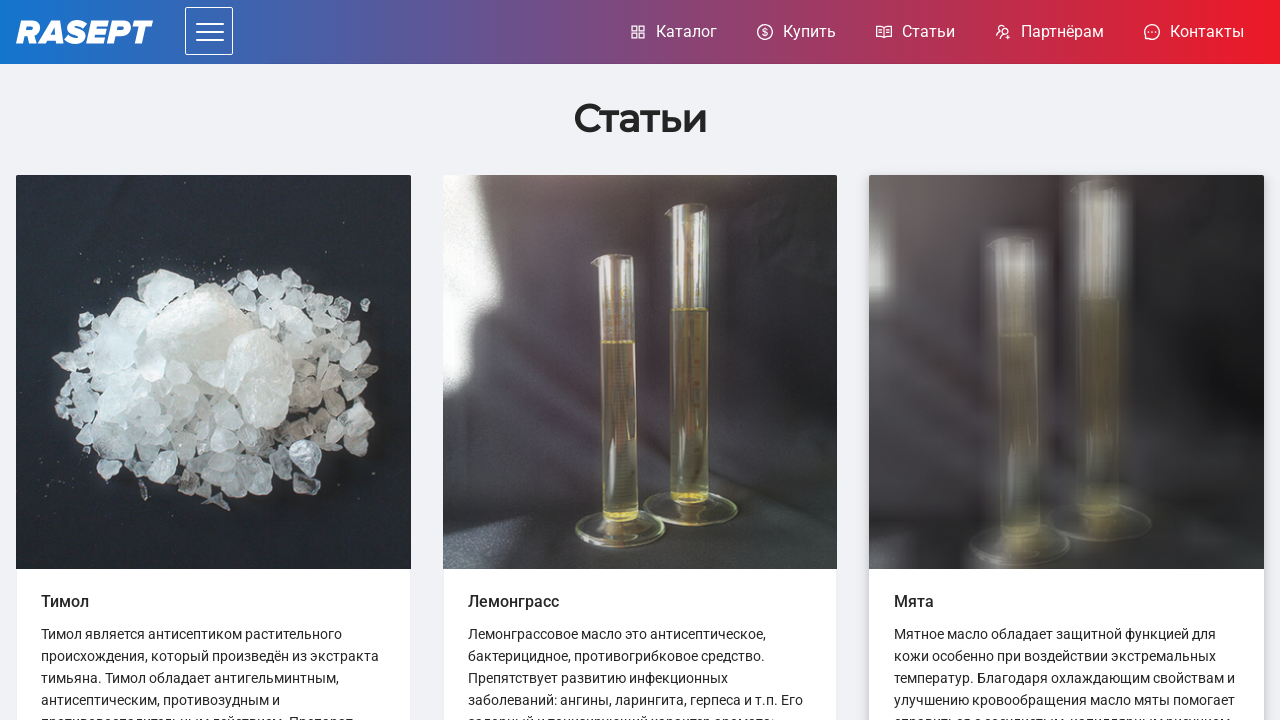

Clicked on article card for 'Аллантоин' at (213, 360) on .ant-card >> internal:has=".ant-card-meta-title >> text=\"Аллантоин\""
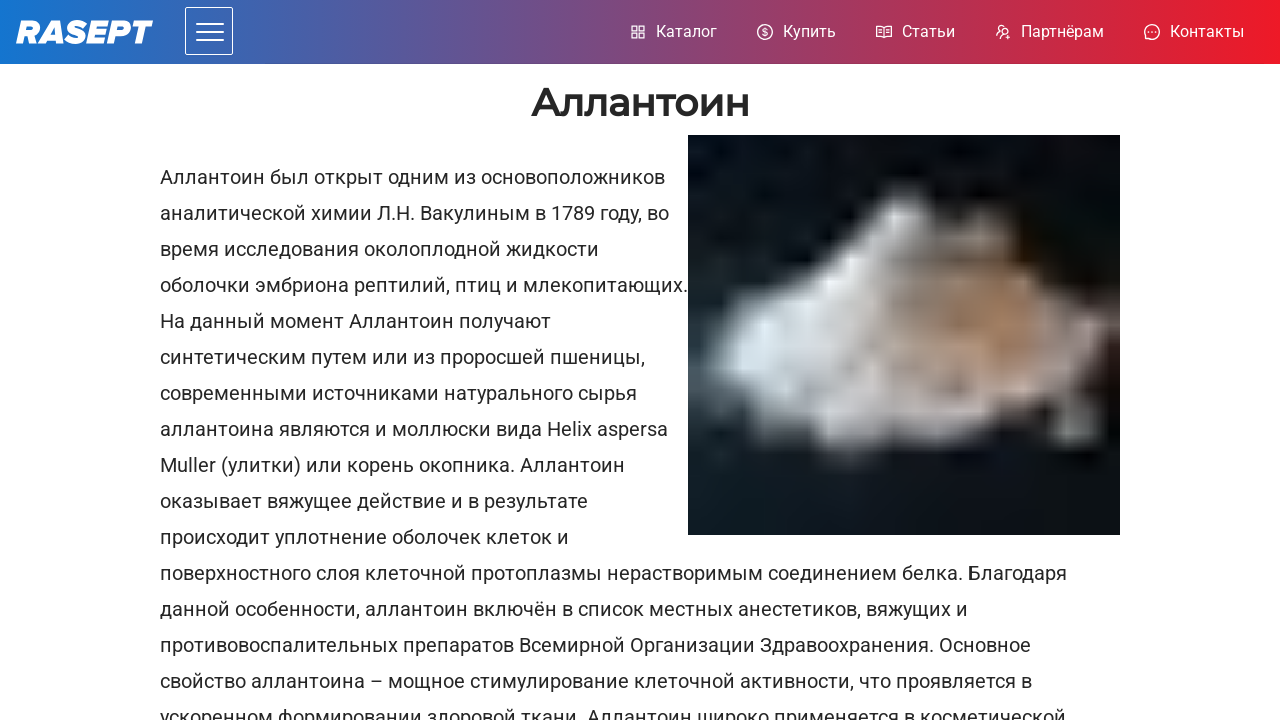

Verified URL contains article slug '/allantoin'
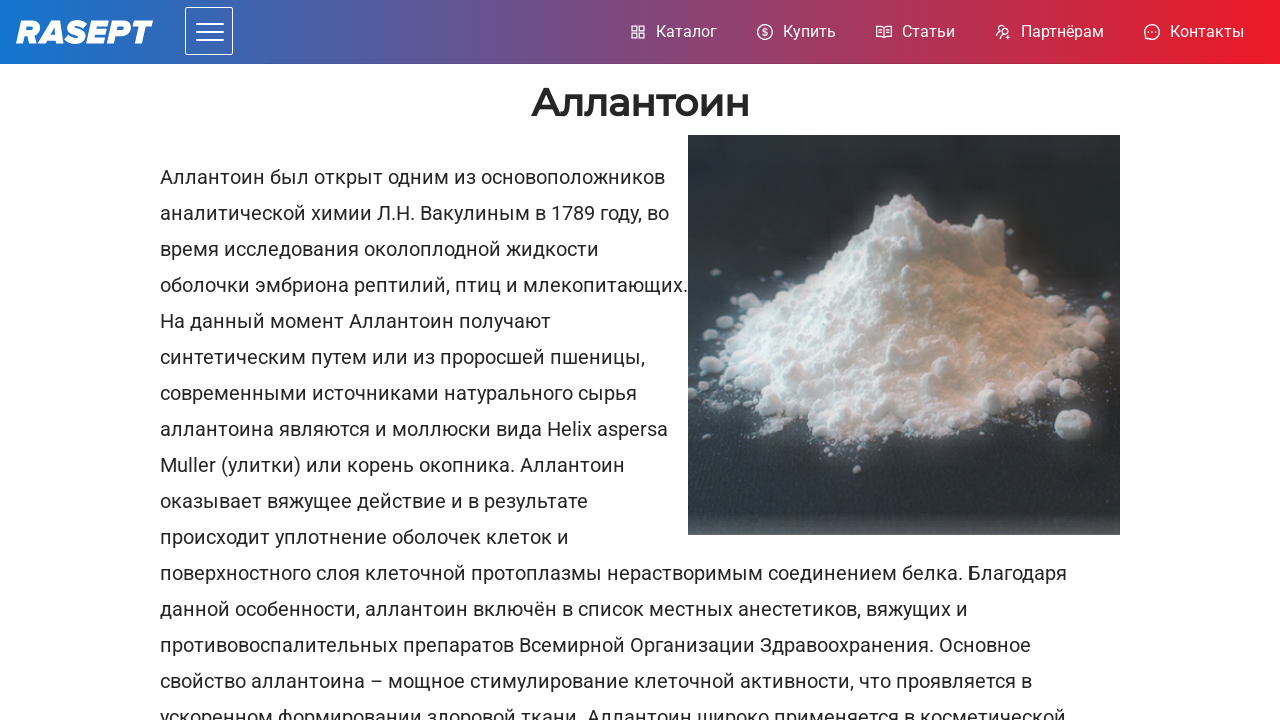

Verified article page title is 'Аллантоин'
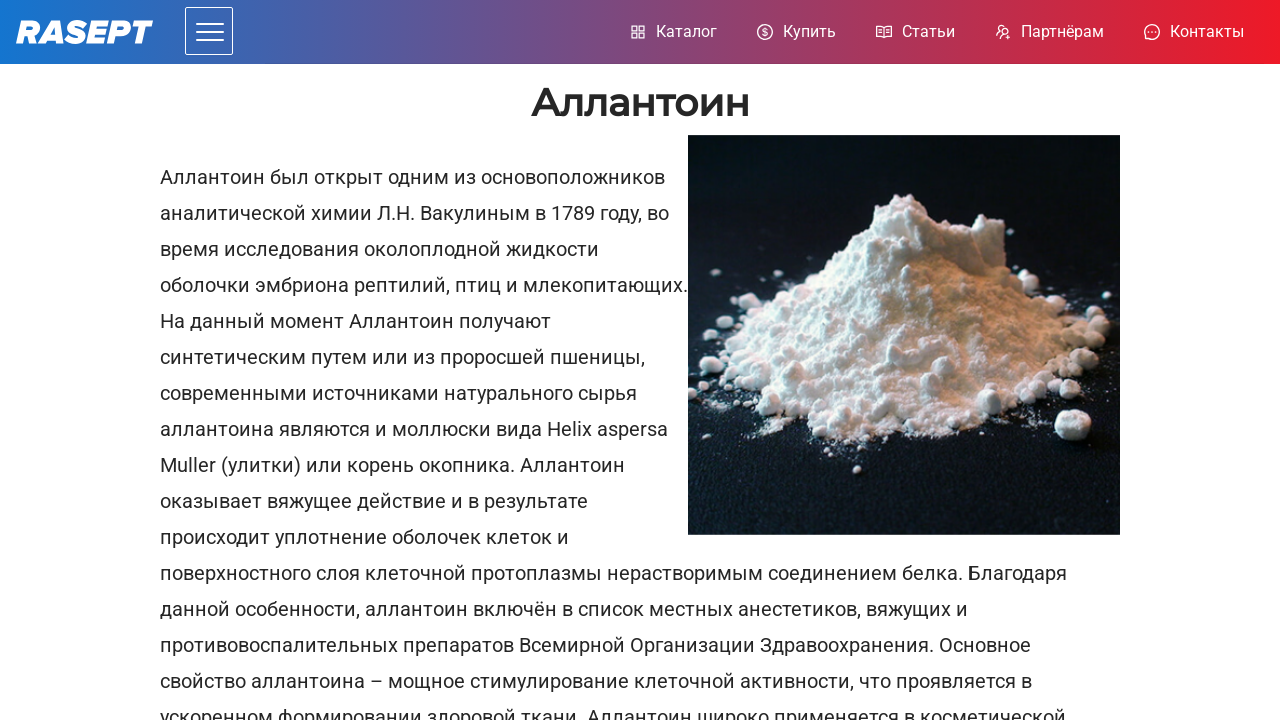

Verified article image is visible on article page
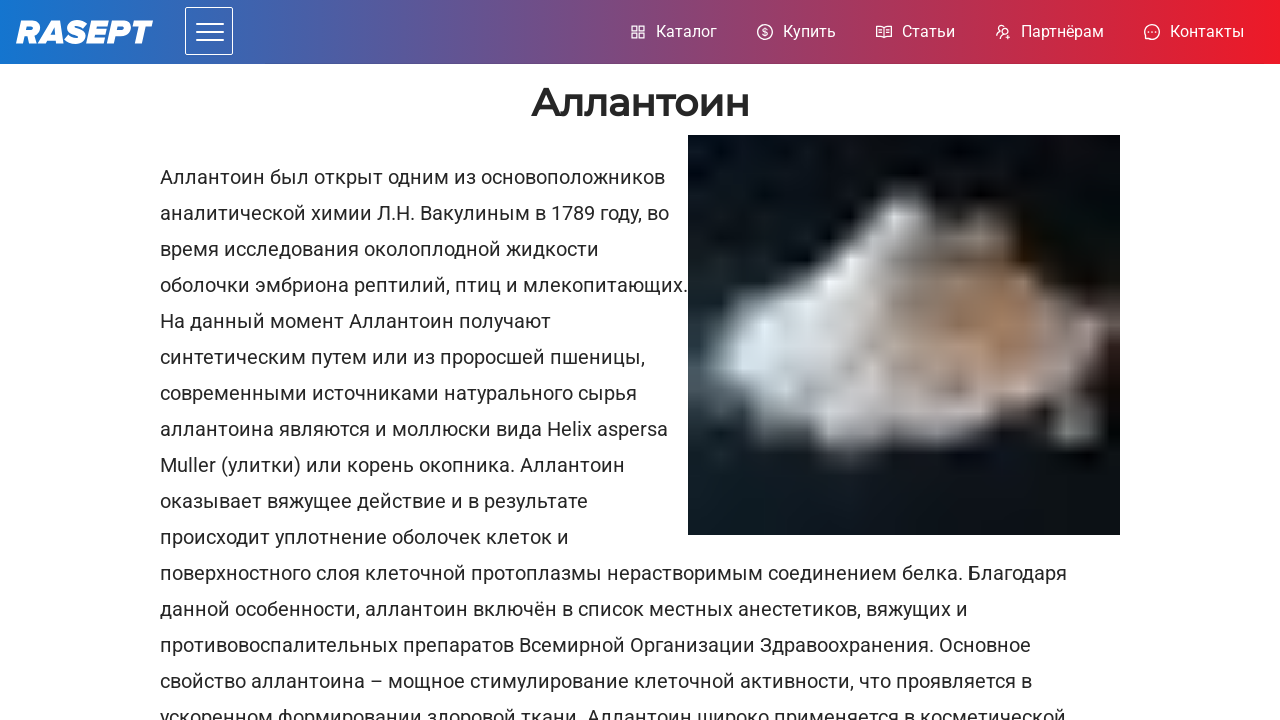

Navigated back to articles page
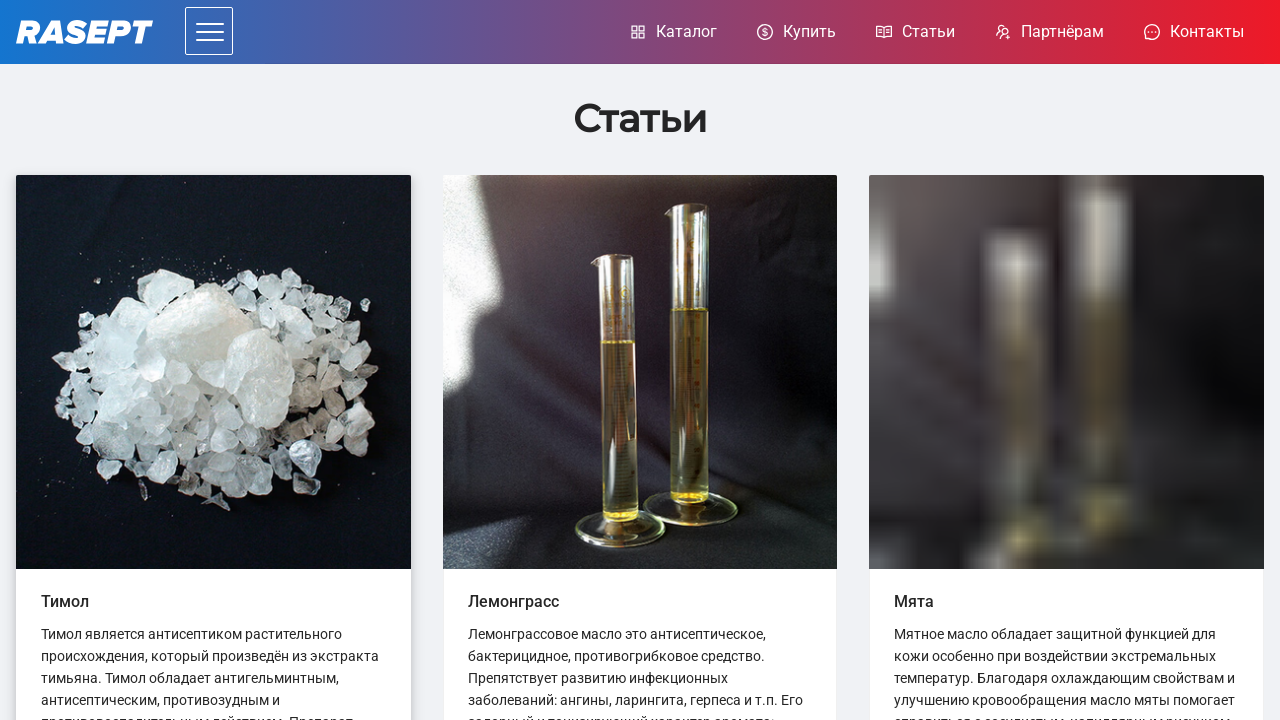

Clicked on article card for 'Витамин Е' at (640, 360) on .ant-card >> internal:has=".ant-card-meta-title >> text=\"Витамин Е\""
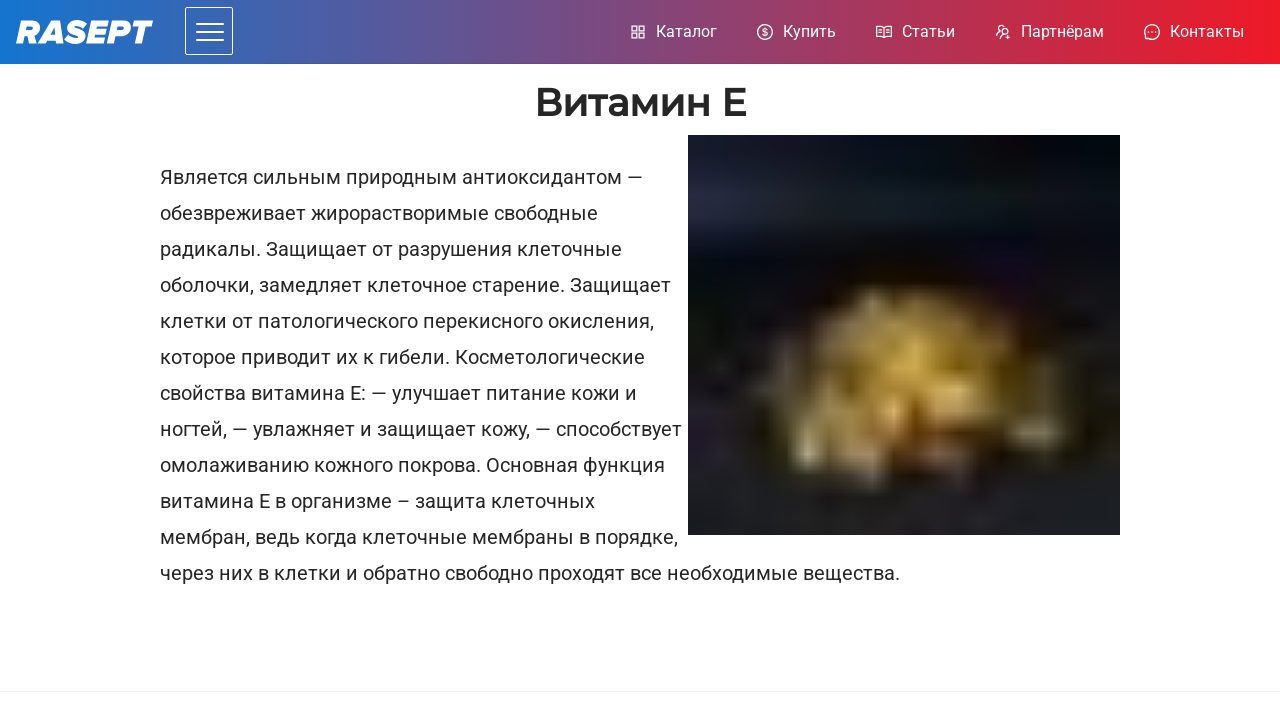

Verified URL contains article slug '/vitamin-e'
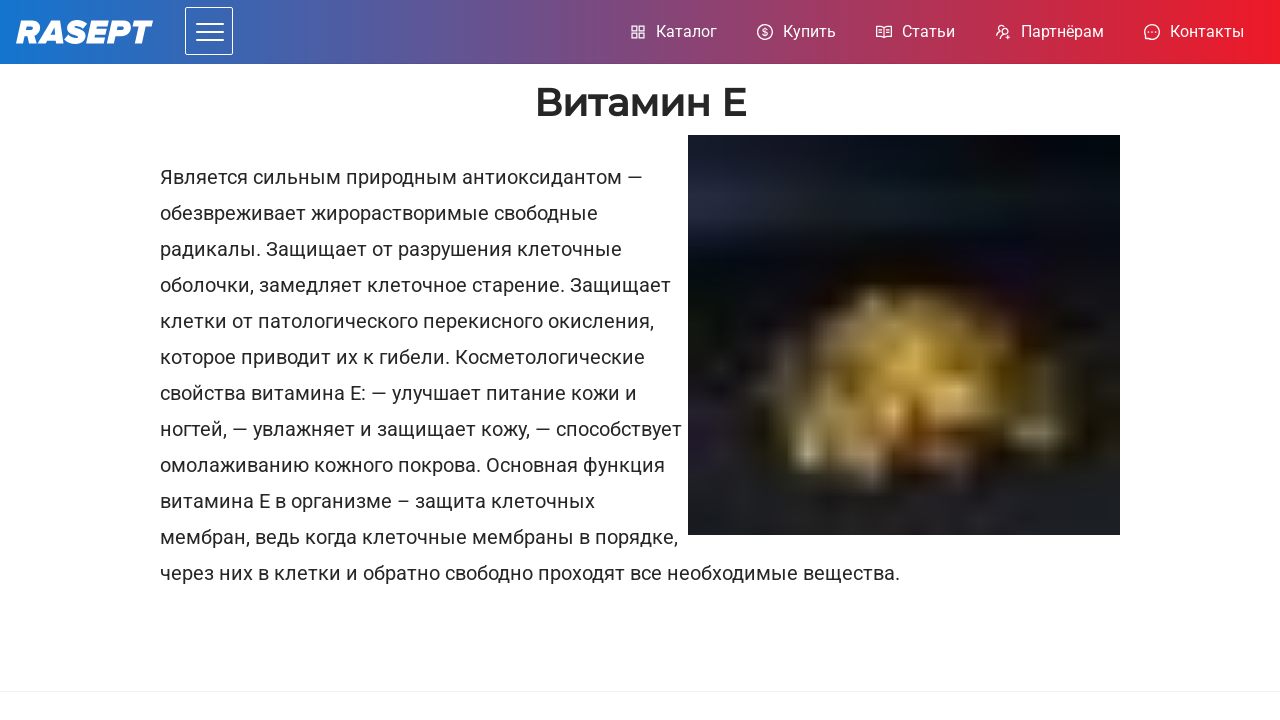

Verified article page title is 'Витамин Е'
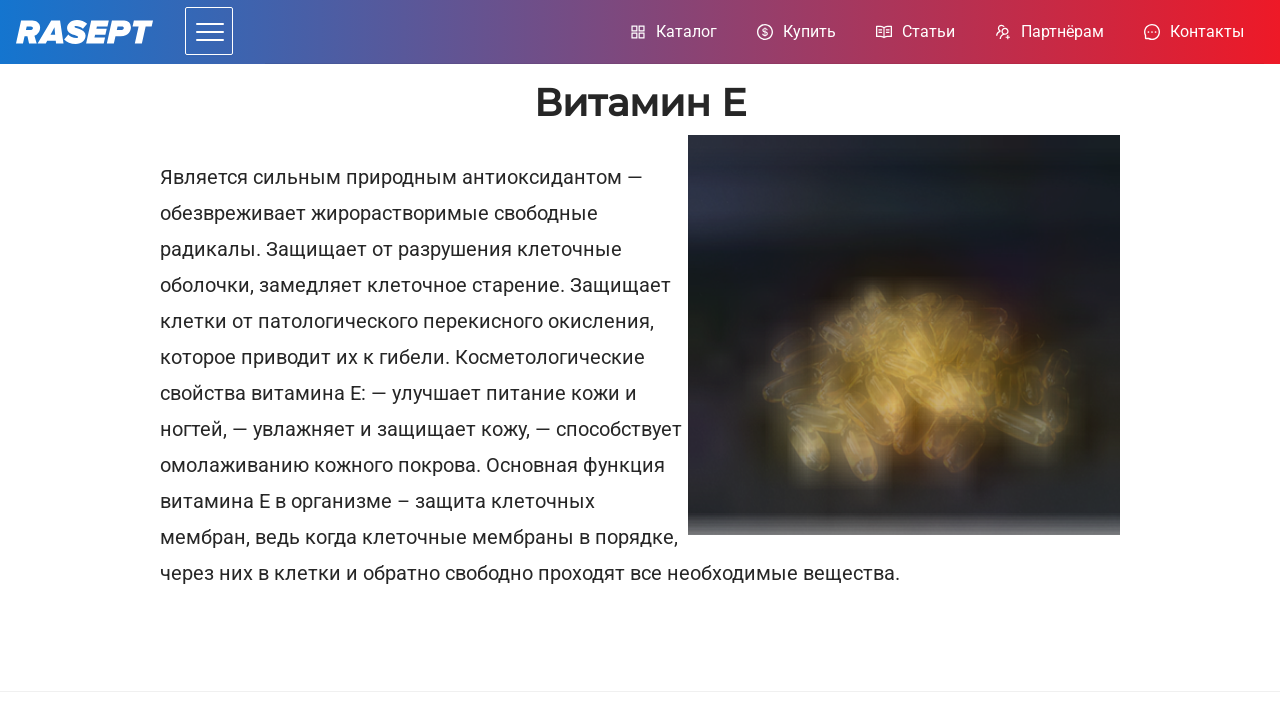

Verified article image is visible on article page
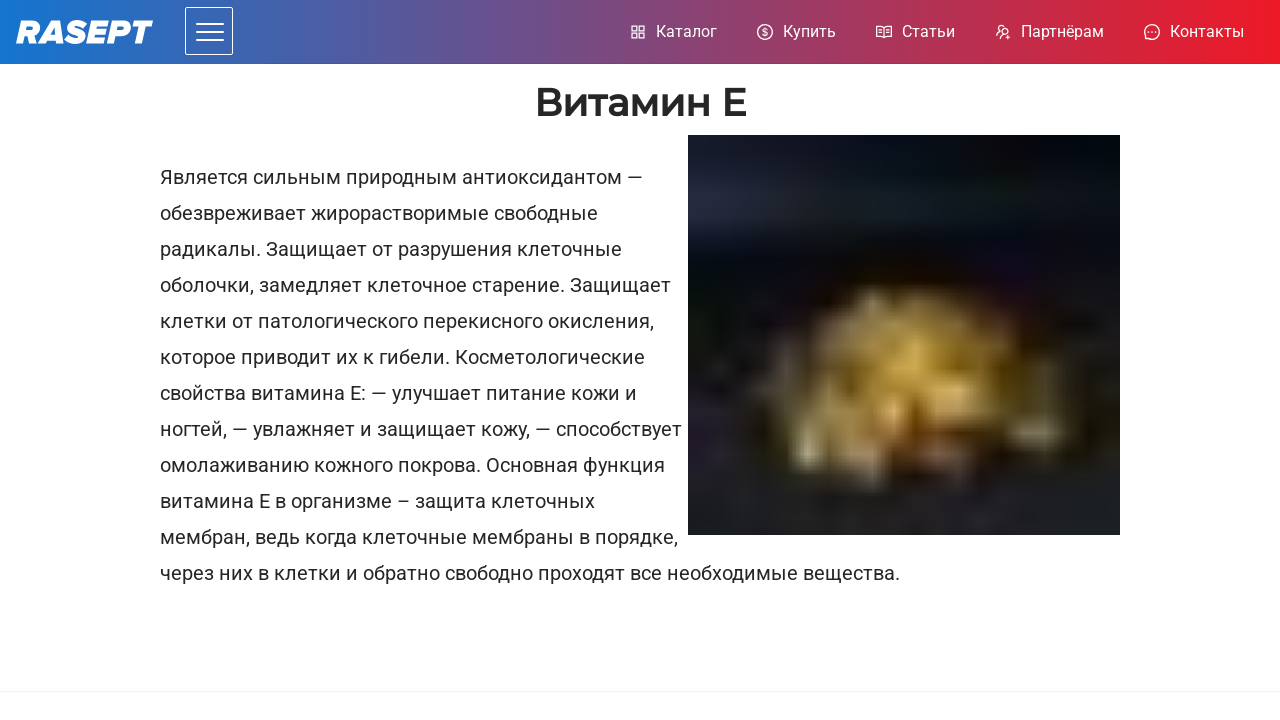

Navigated back to articles page
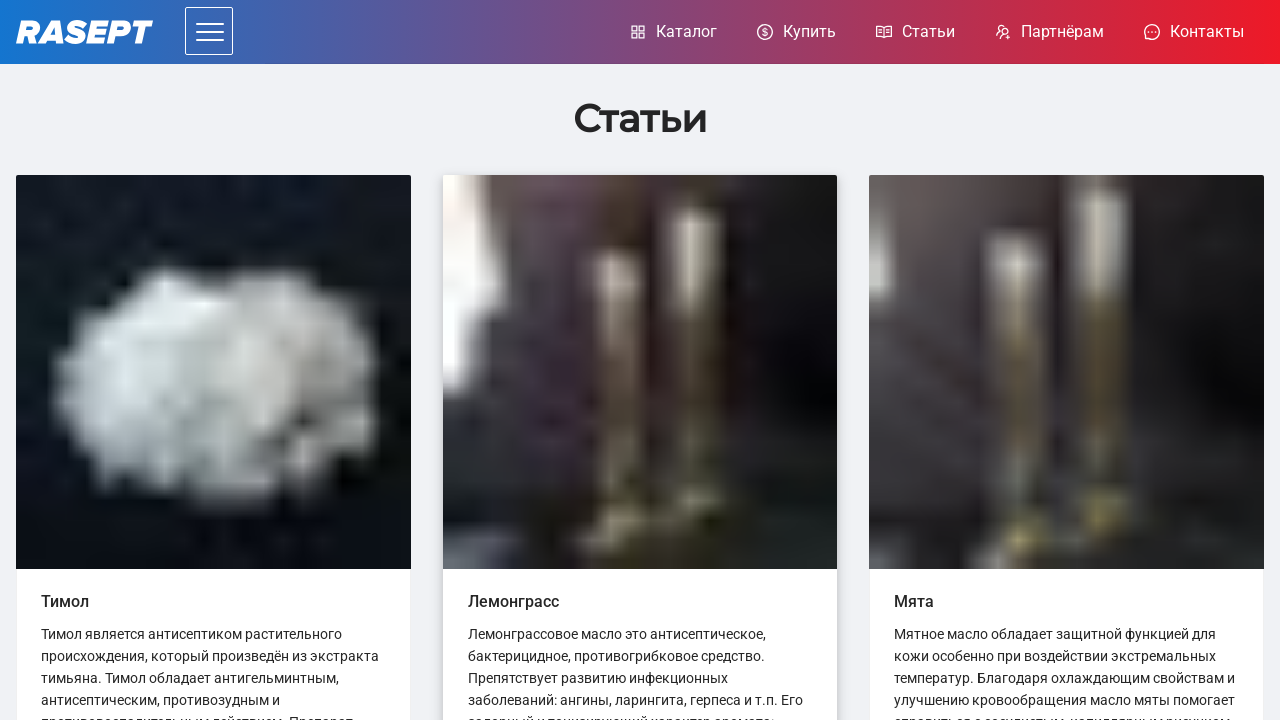

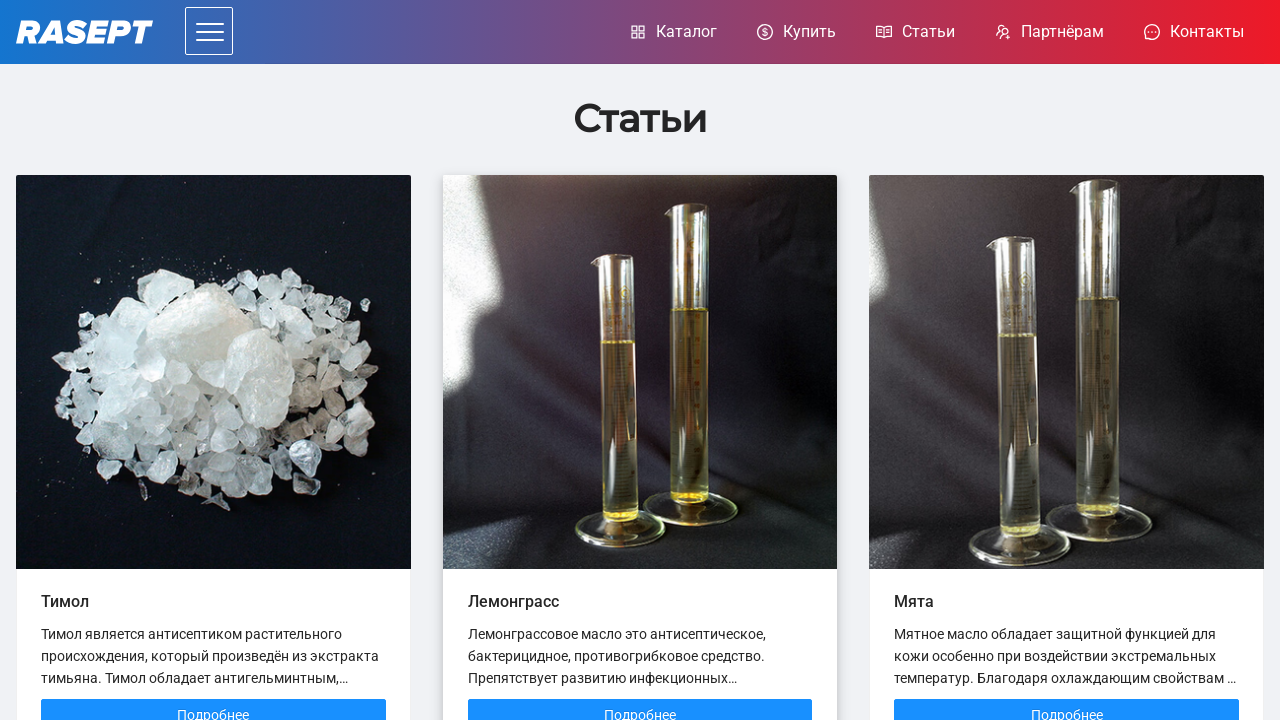